Tests the dropdown menu functionality by clicking the dropdown button, selecting each menu item, and verifying navigation to the correct URL for all 15 dropdown options.

Starting URL: https://formy-project.herokuapp.com/dropdown

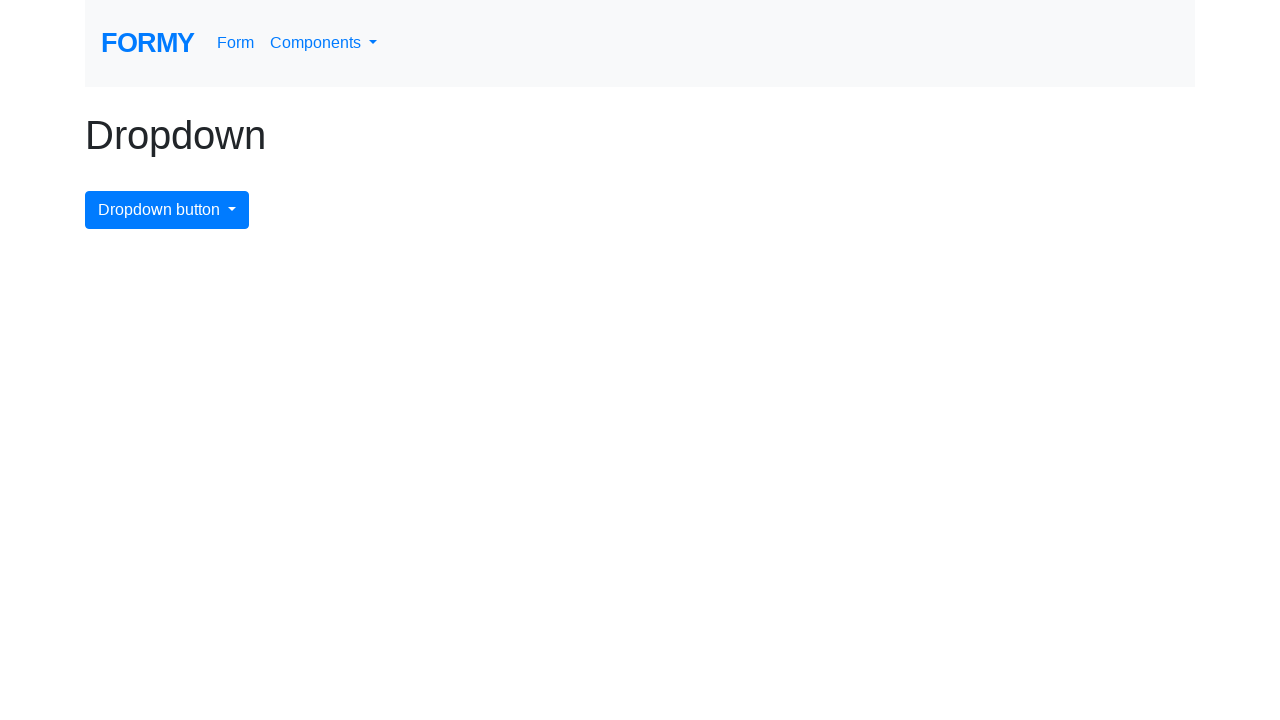

Navigated to dropdown page
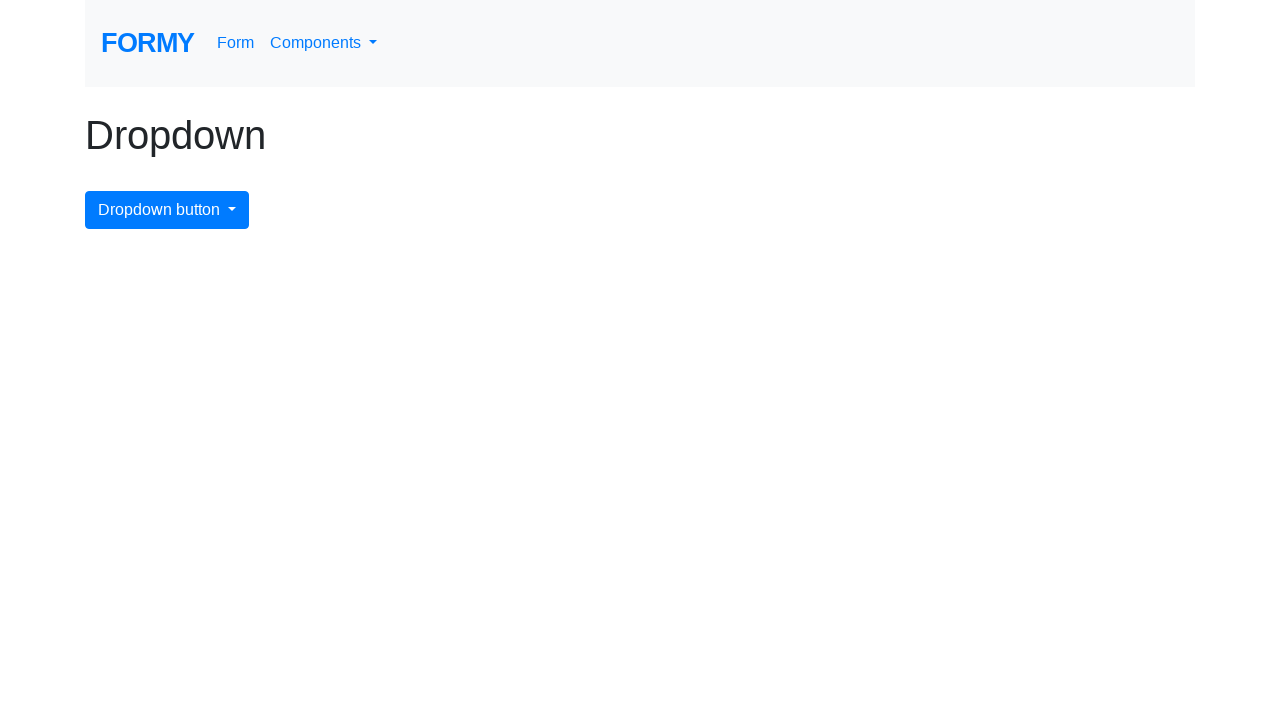

Clicked dropdown toggle button to open menu at (167, 210) on button.btn.btn-primary.dropdown-toggle
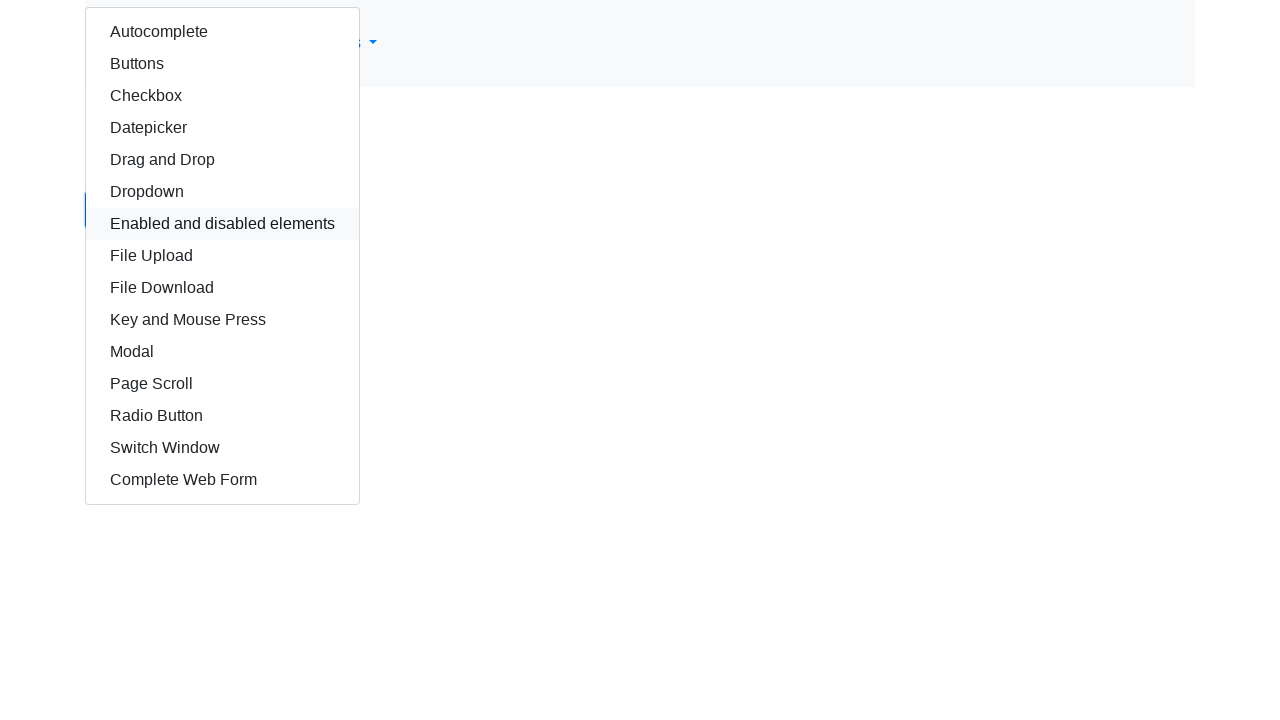

Selected dropdown menu item 'Autocomplete' at (222, 32) on div.dropdown.show div.dropdown-menu.show a:text-is('Autocomplete')
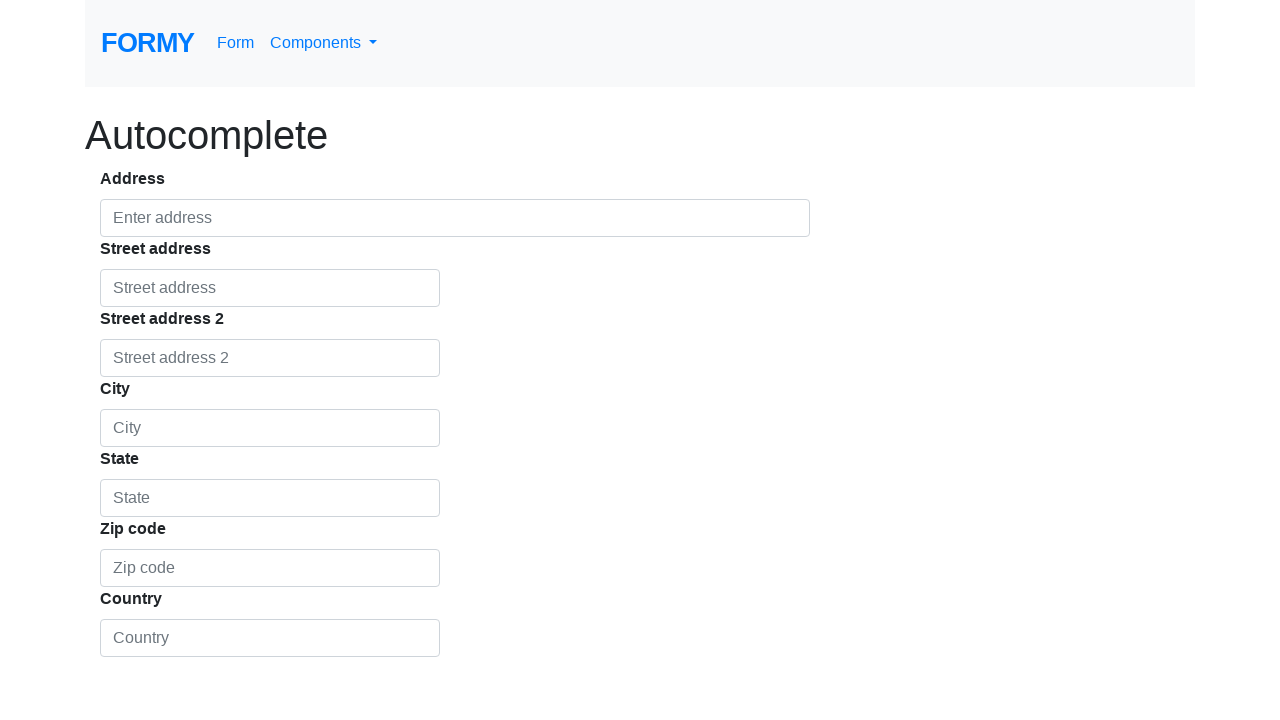

Verified navigation to /autocomplete for 'Autocomplete'
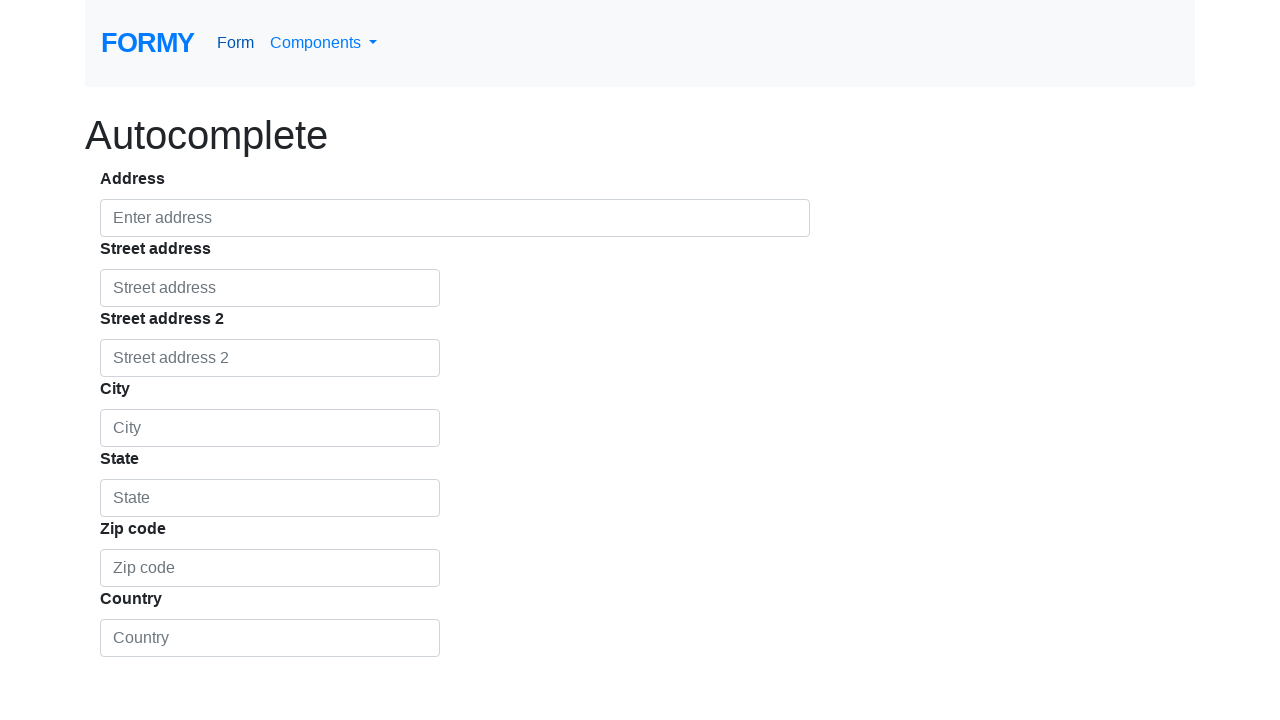

Navigated to dropdown page
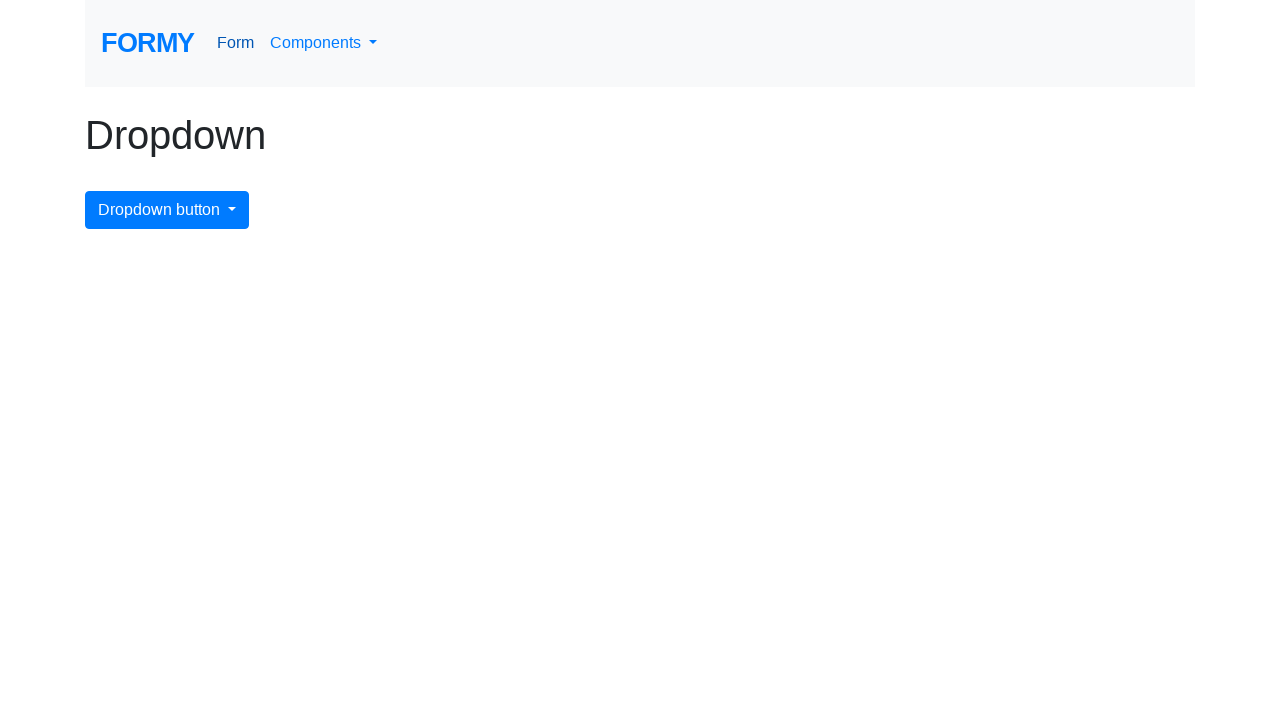

Clicked dropdown toggle button to open menu at (167, 210) on button.btn.btn-primary.dropdown-toggle
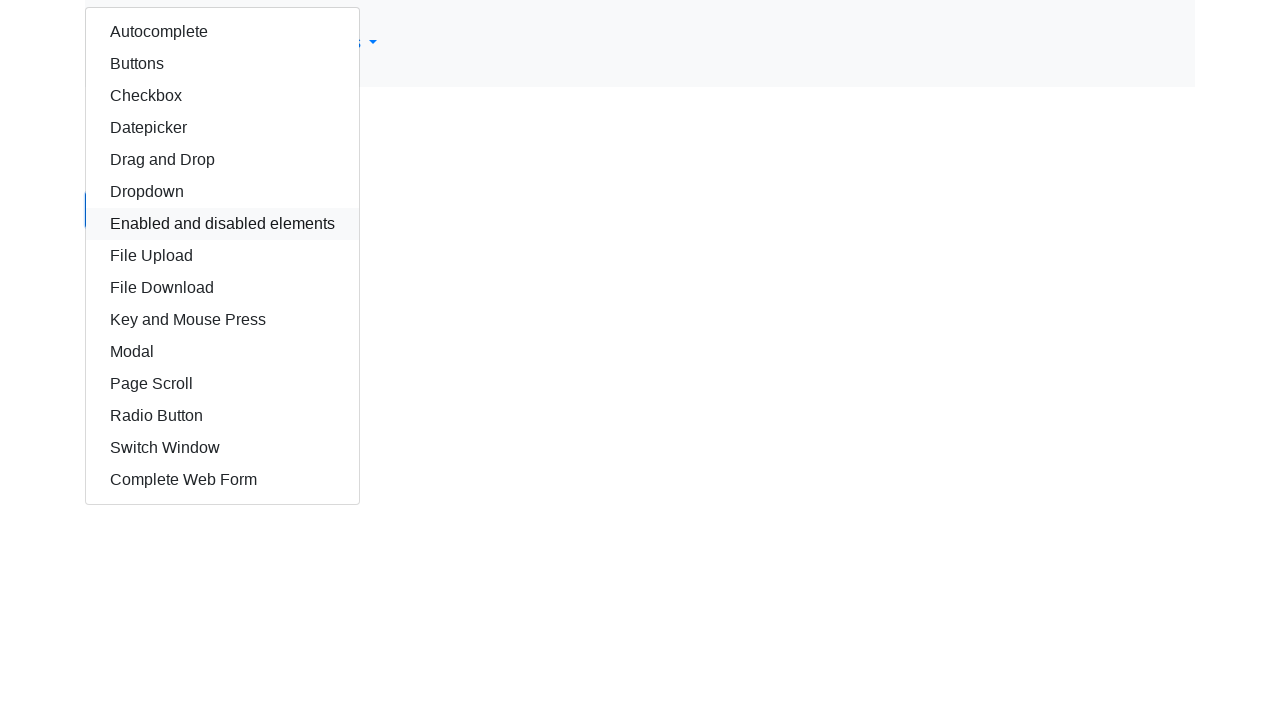

Selected dropdown menu item 'Buttons' at (222, 64) on div.dropdown.show div.dropdown-menu.show a:text-is('Buttons')
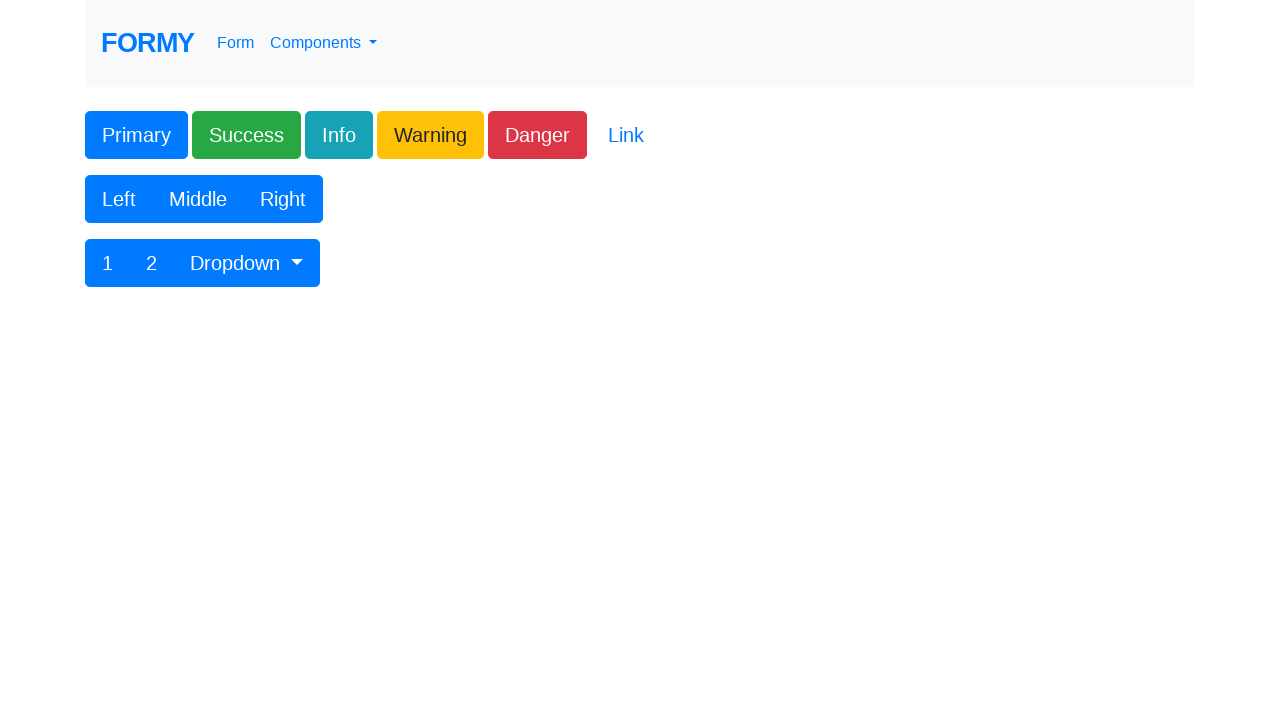

Verified navigation to /buttons for 'Buttons'
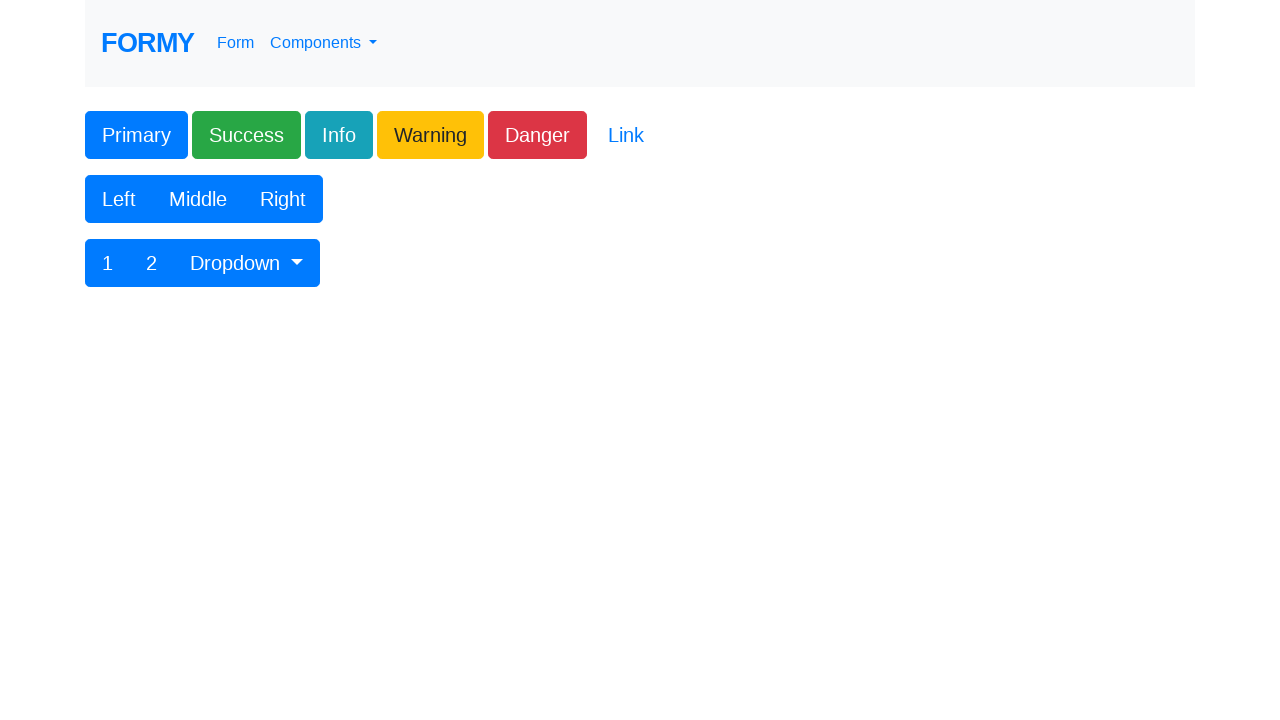

Navigated to dropdown page
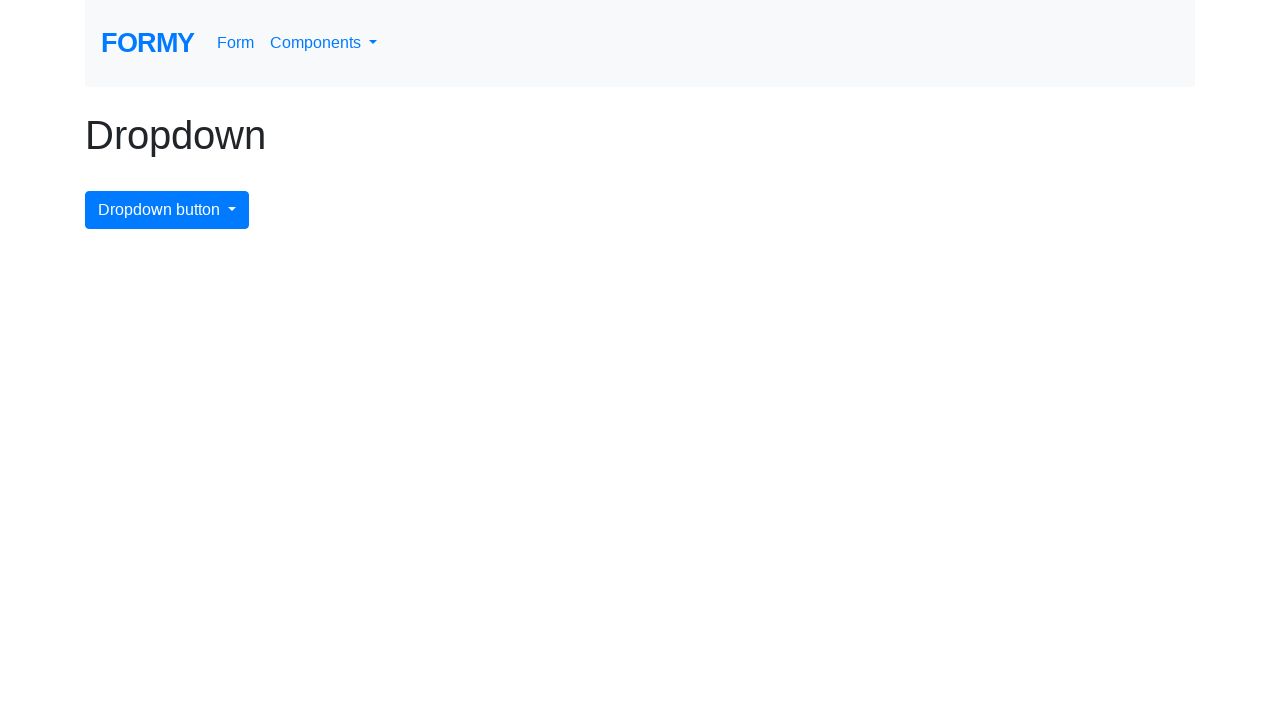

Clicked dropdown toggle button to open menu at (167, 210) on button.btn.btn-primary.dropdown-toggle
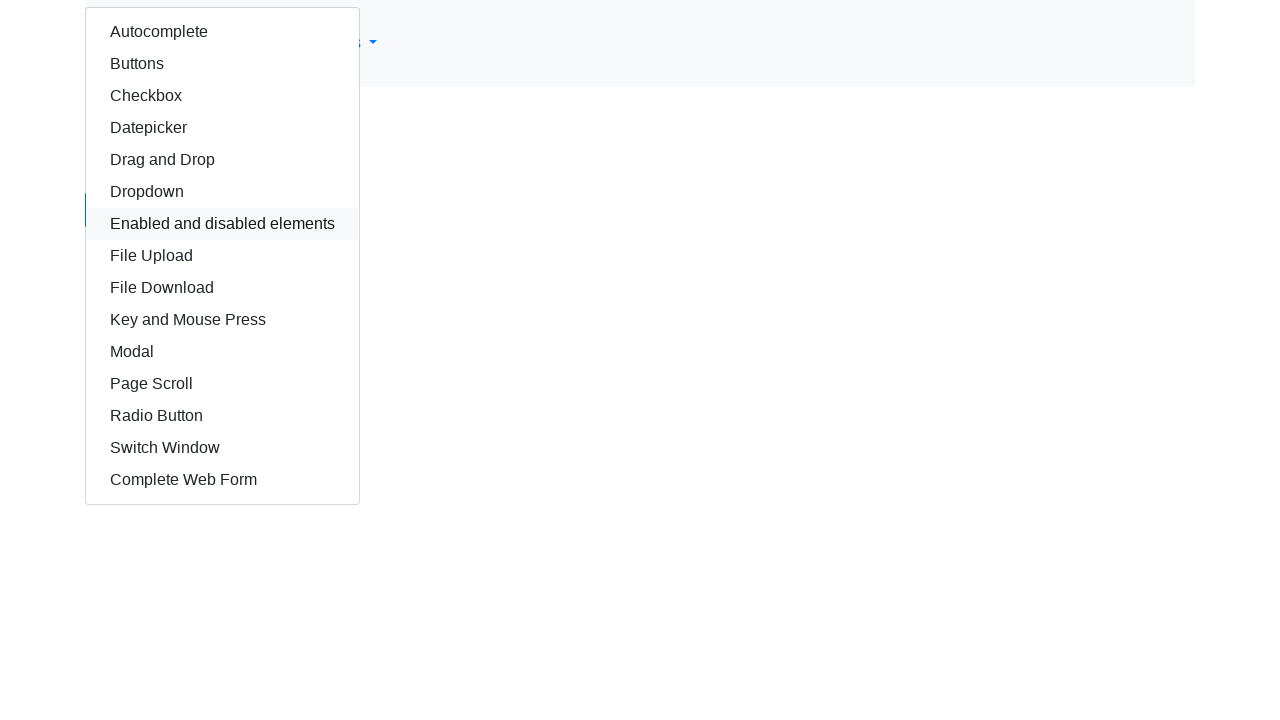

Selected dropdown menu item 'Checkbox' at (222, 96) on div.dropdown.show div.dropdown-menu.show a:text-is('Checkbox')
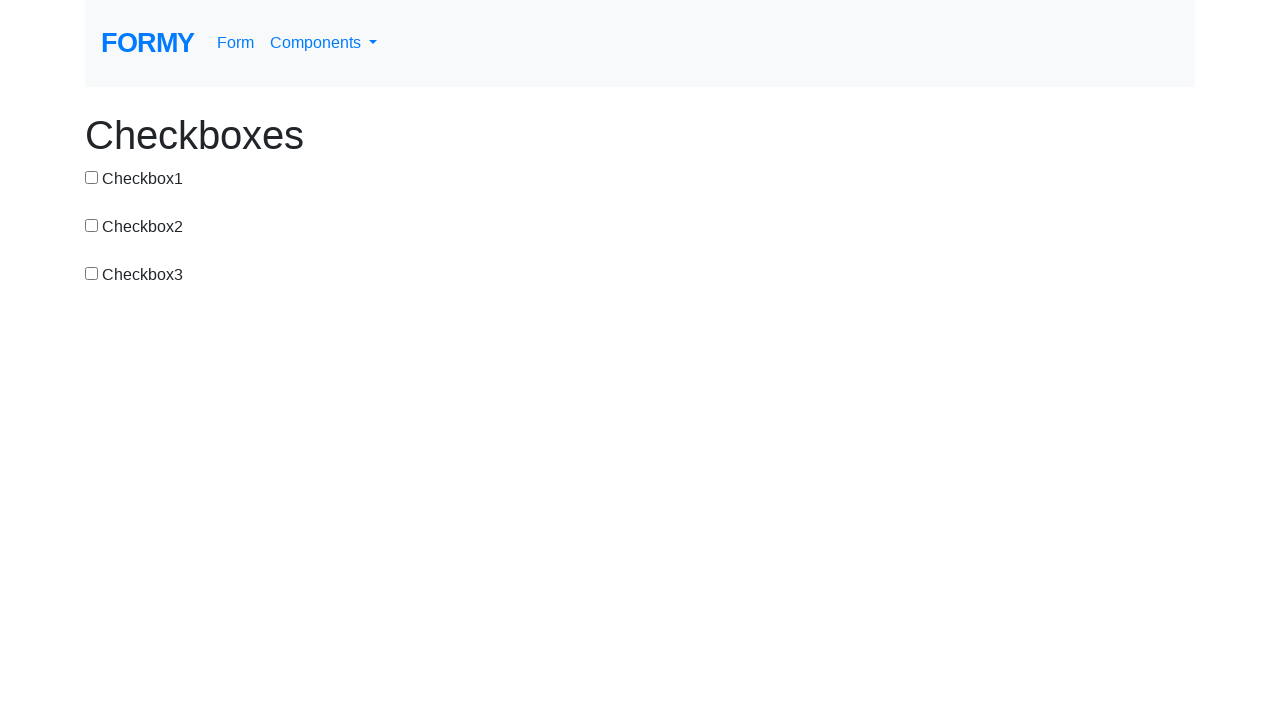

Verified navigation to /checkbox for 'Checkbox'
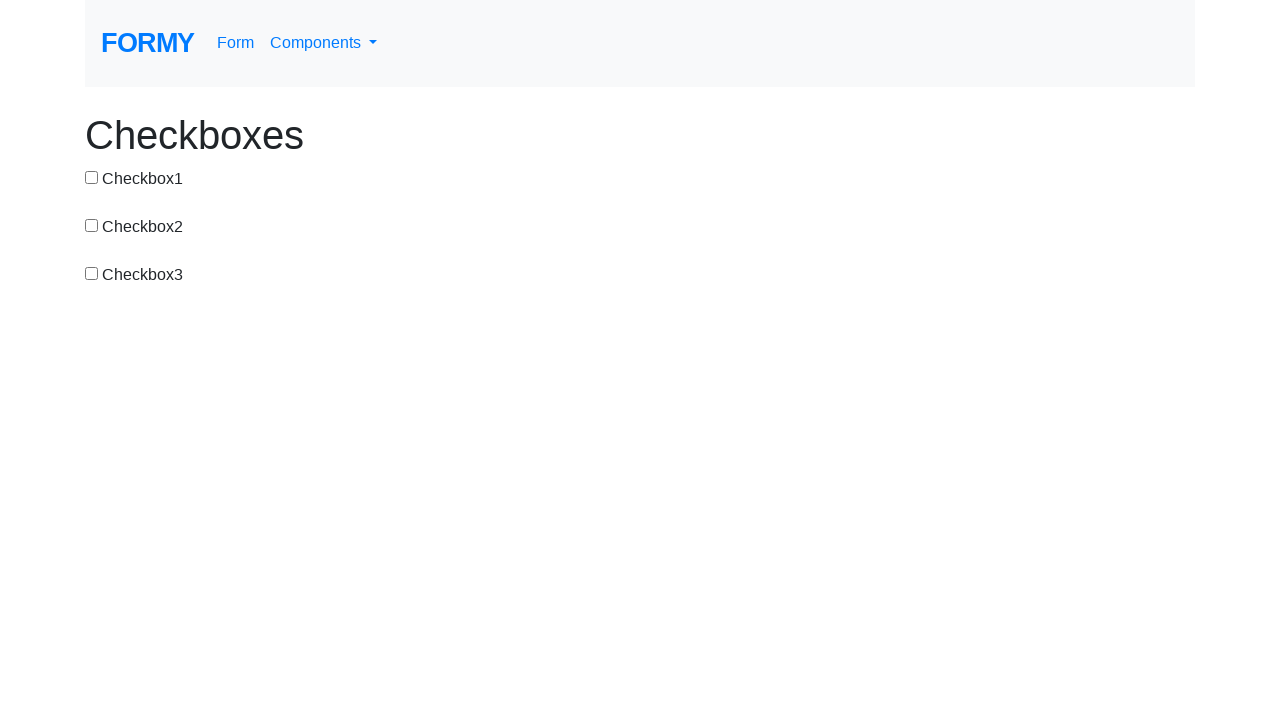

Navigated to dropdown page
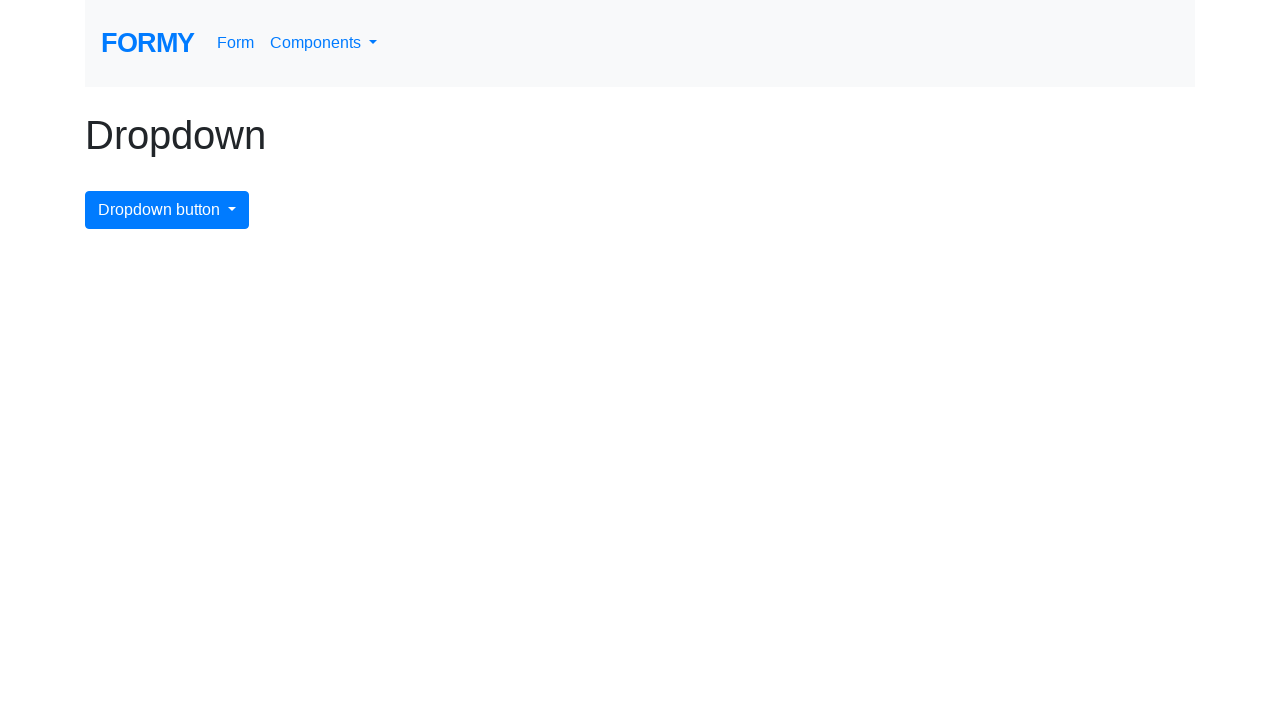

Clicked dropdown toggle button to open menu at (167, 210) on button.btn.btn-primary.dropdown-toggle
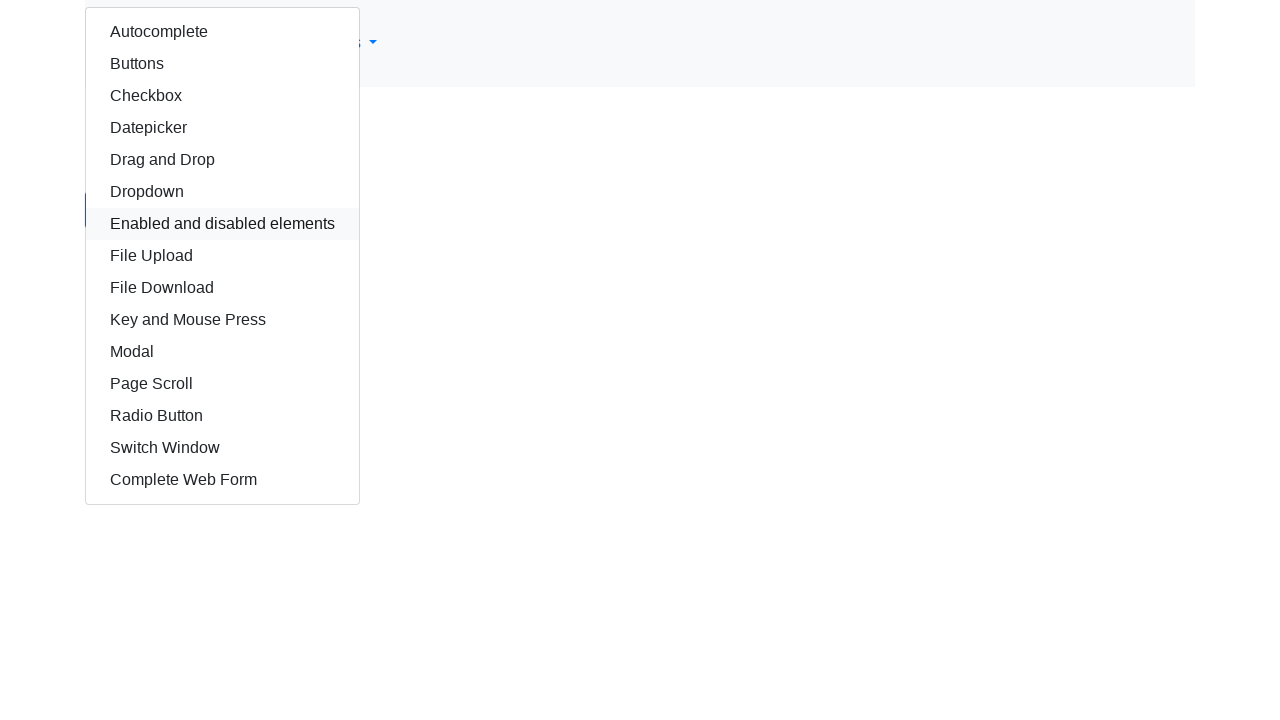

Selected dropdown menu item 'Datepicker' at (222, 128) on div.dropdown.show div.dropdown-menu.show a:text-is('Datepicker')
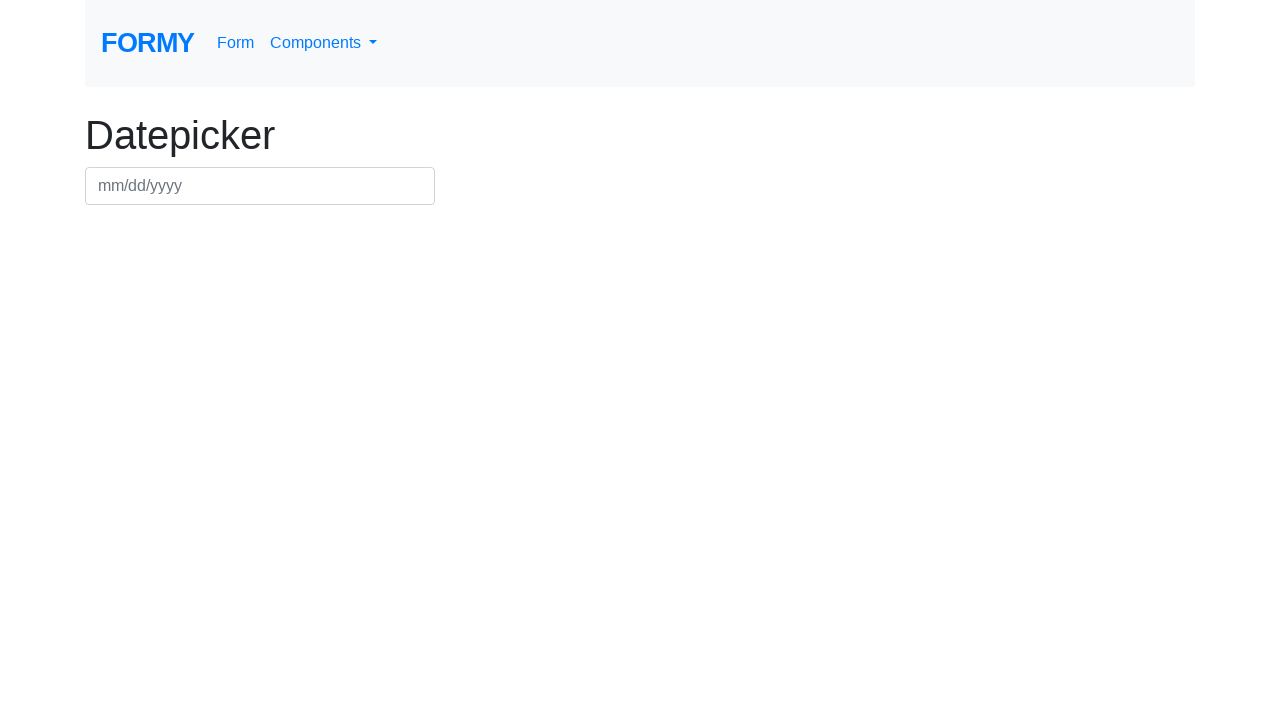

Verified navigation to /datepicker for 'Datepicker'
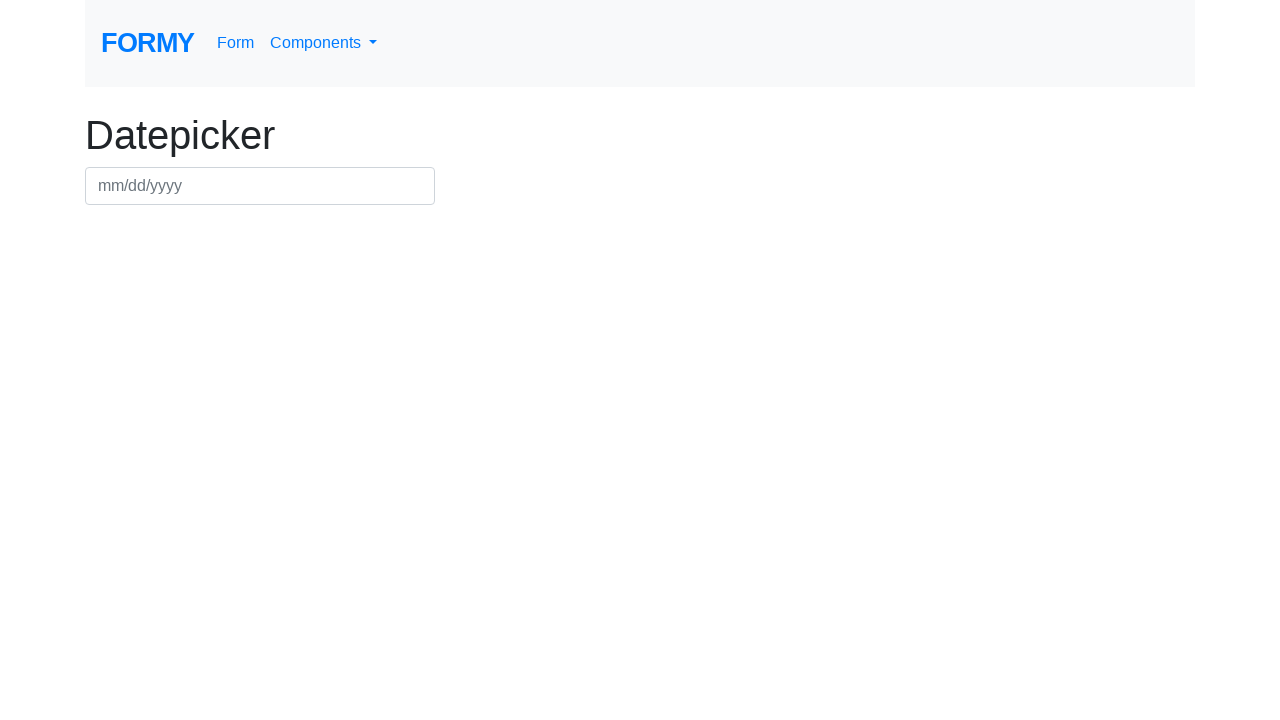

Navigated to dropdown page
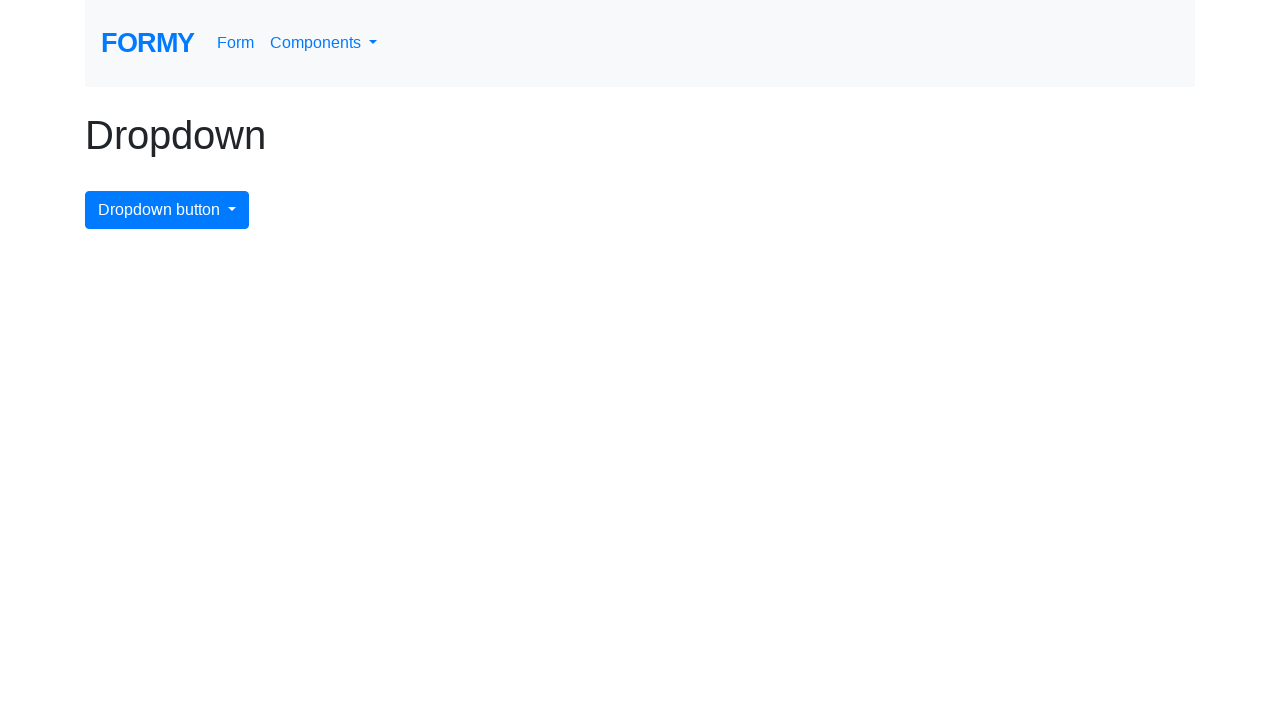

Clicked dropdown toggle button to open menu at (167, 210) on button.btn.btn-primary.dropdown-toggle
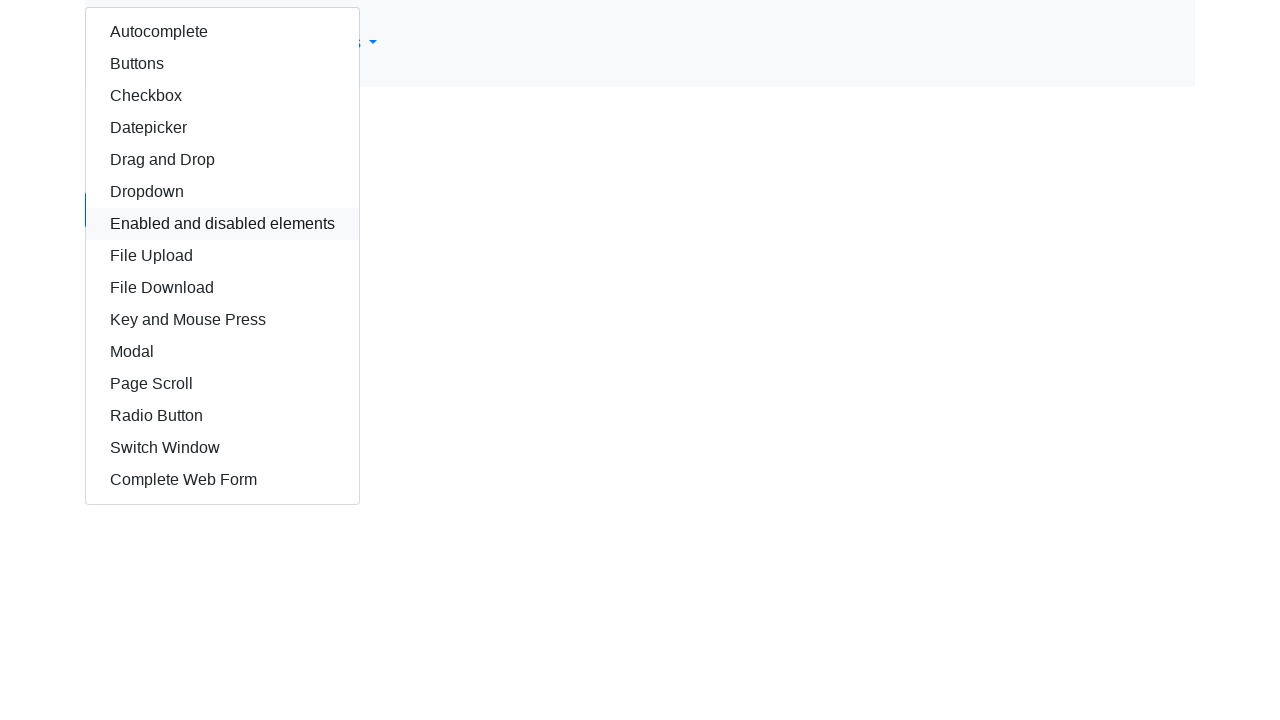

Selected dropdown menu item 'Drag and Drop' at (222, 160) on div.dropdown.show div.dropdown-menu.show a:text-is('Drag and Drop')
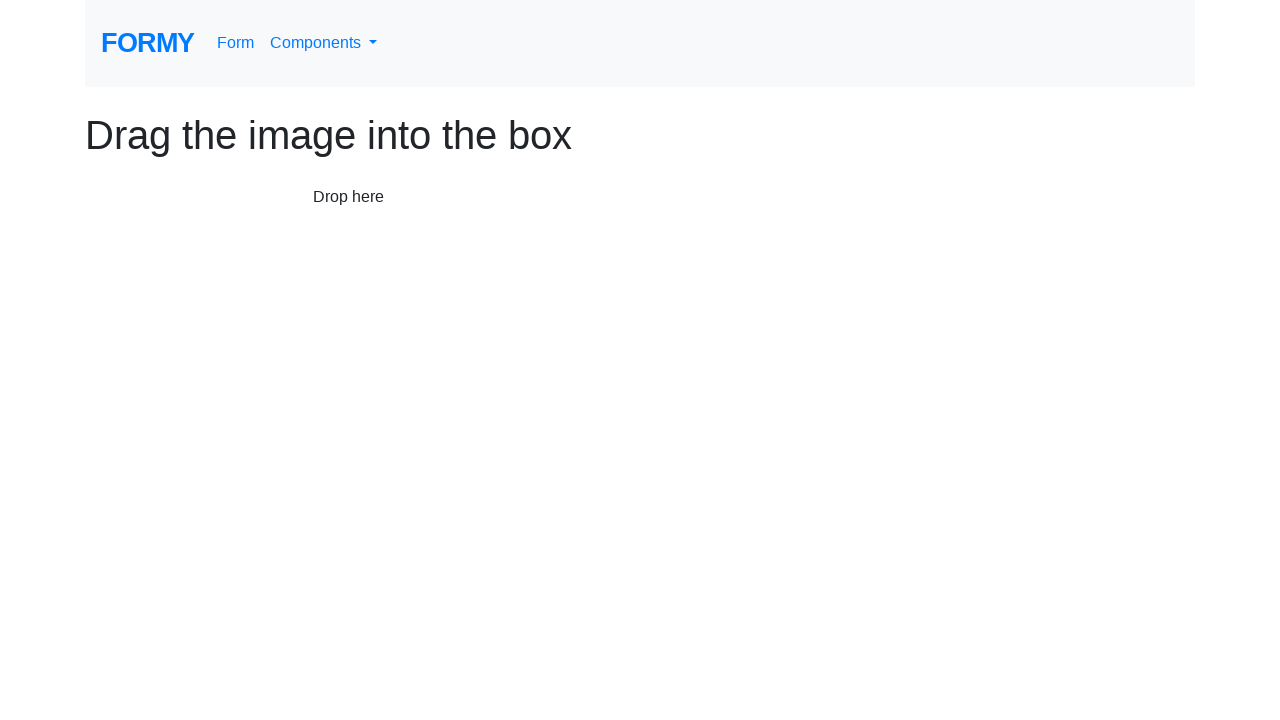

Verified navigation to /dragdrop for 'Drag and Drop'
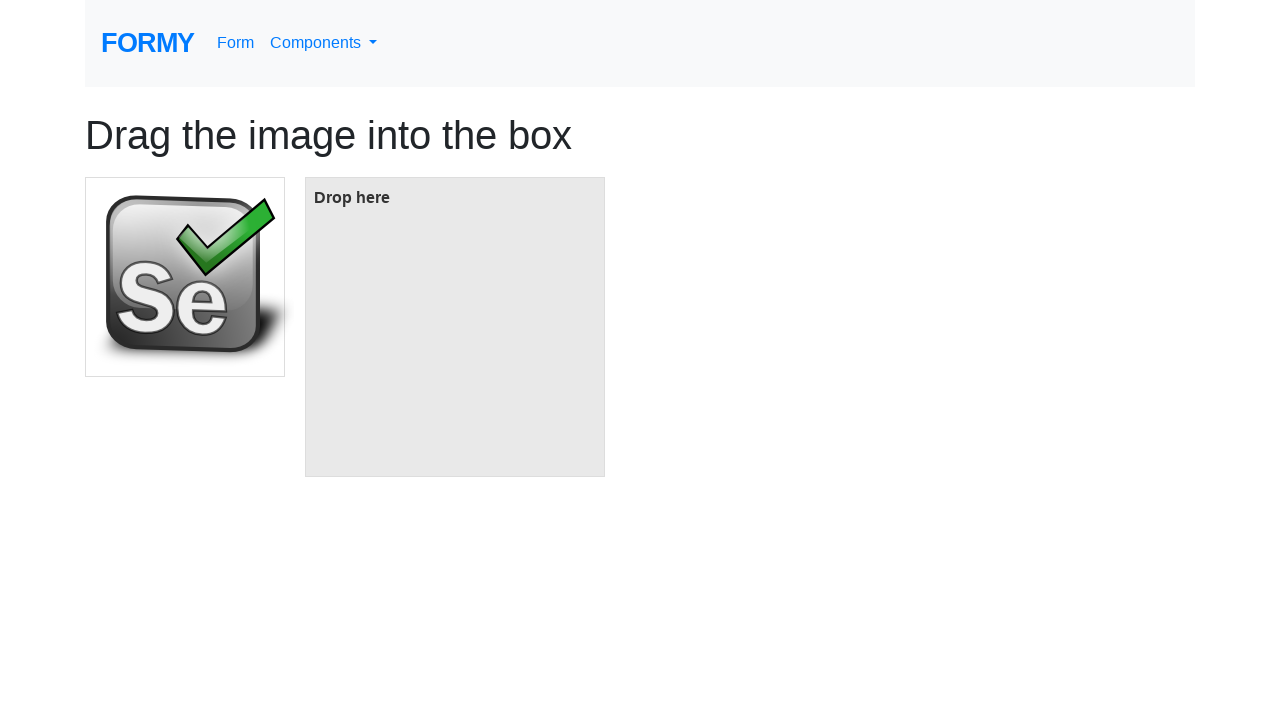

Navigated to dropdown page
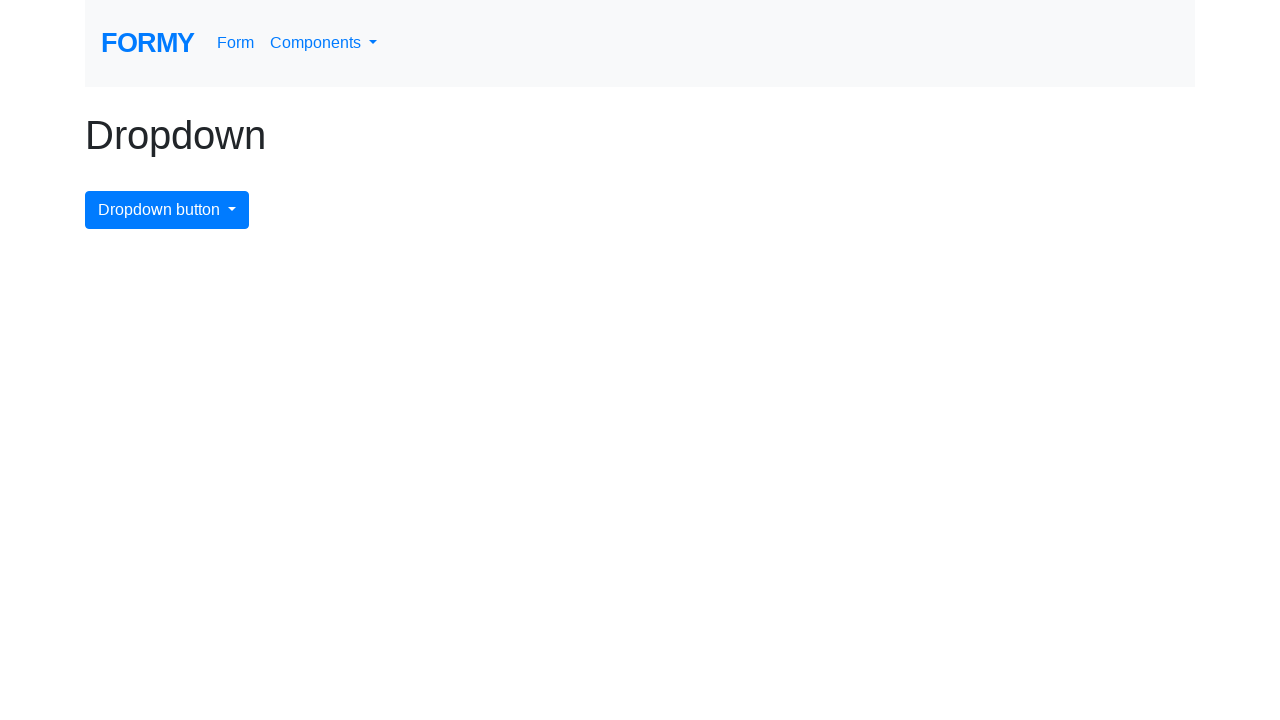

Clicked dropdown toggle button to open menu at (167, 210) on button.btn.btn-primary.dropdown-toggle
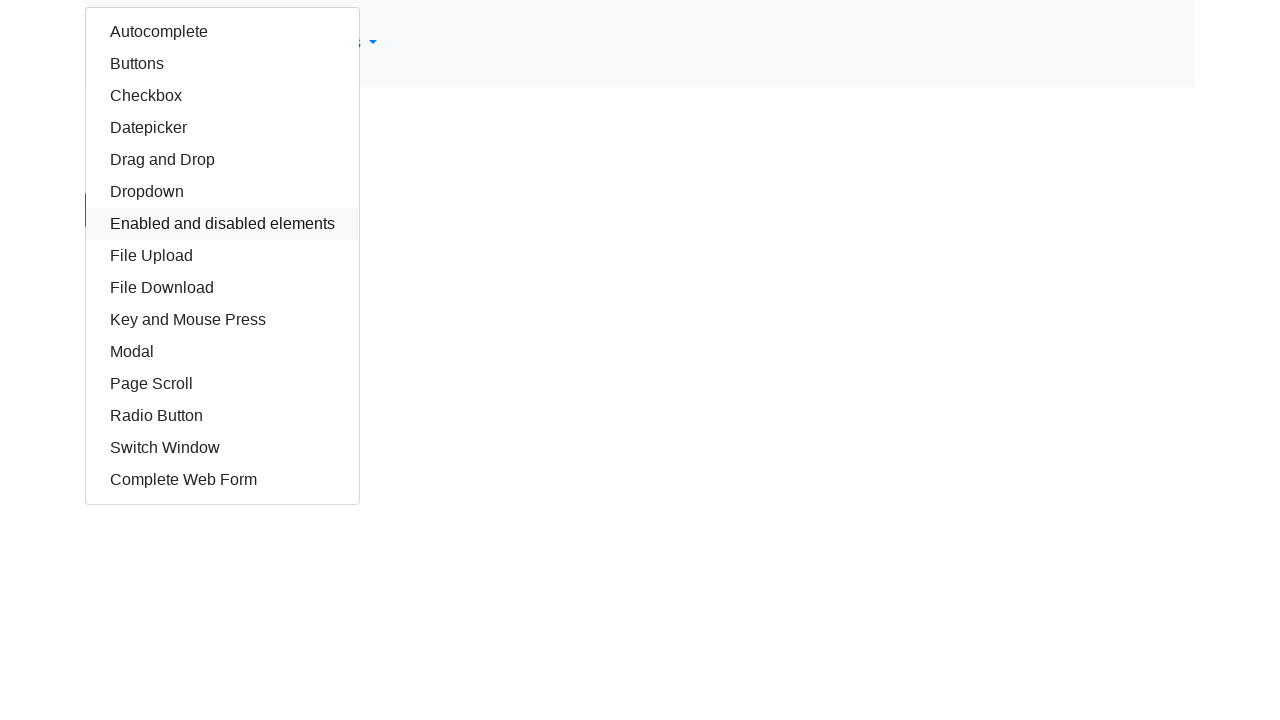

Selected dropdown menu item 'Dropdown' at (222, 192) on div.dropdown.show div.dropdown-menu.show a:text-is('Dropdown')
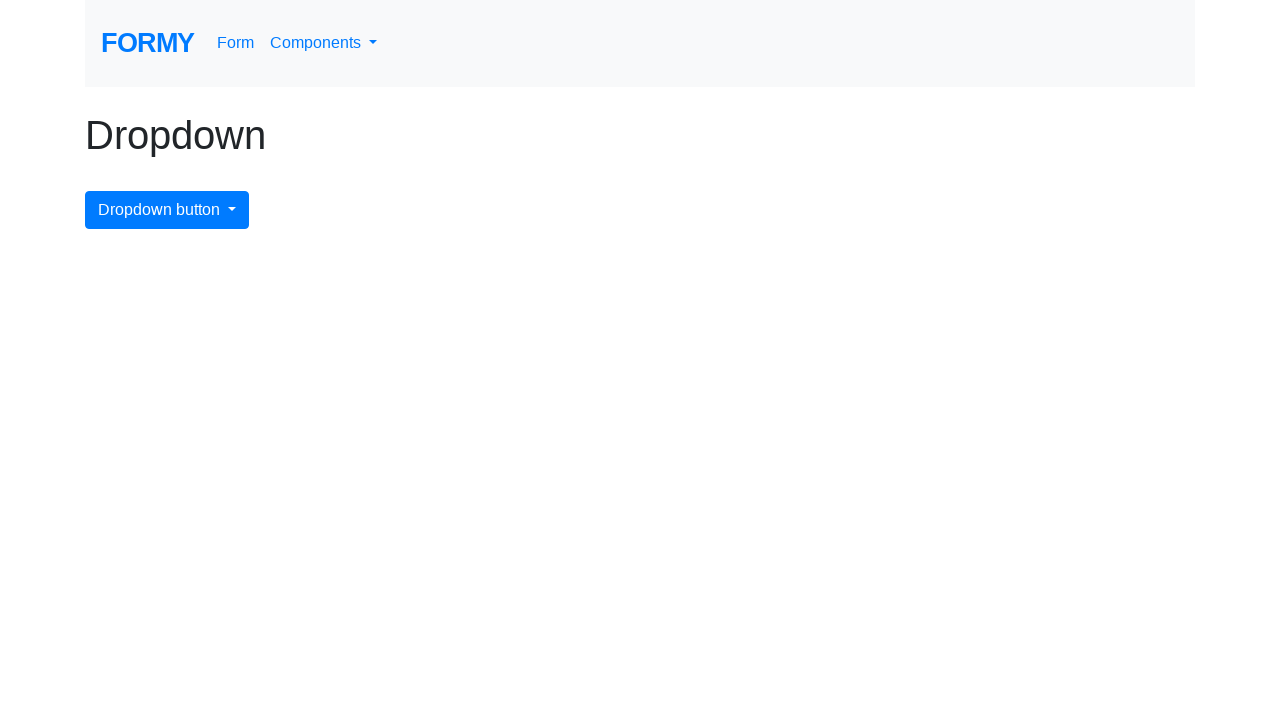

Verified navigation to /dropdown for 'Dropdown'
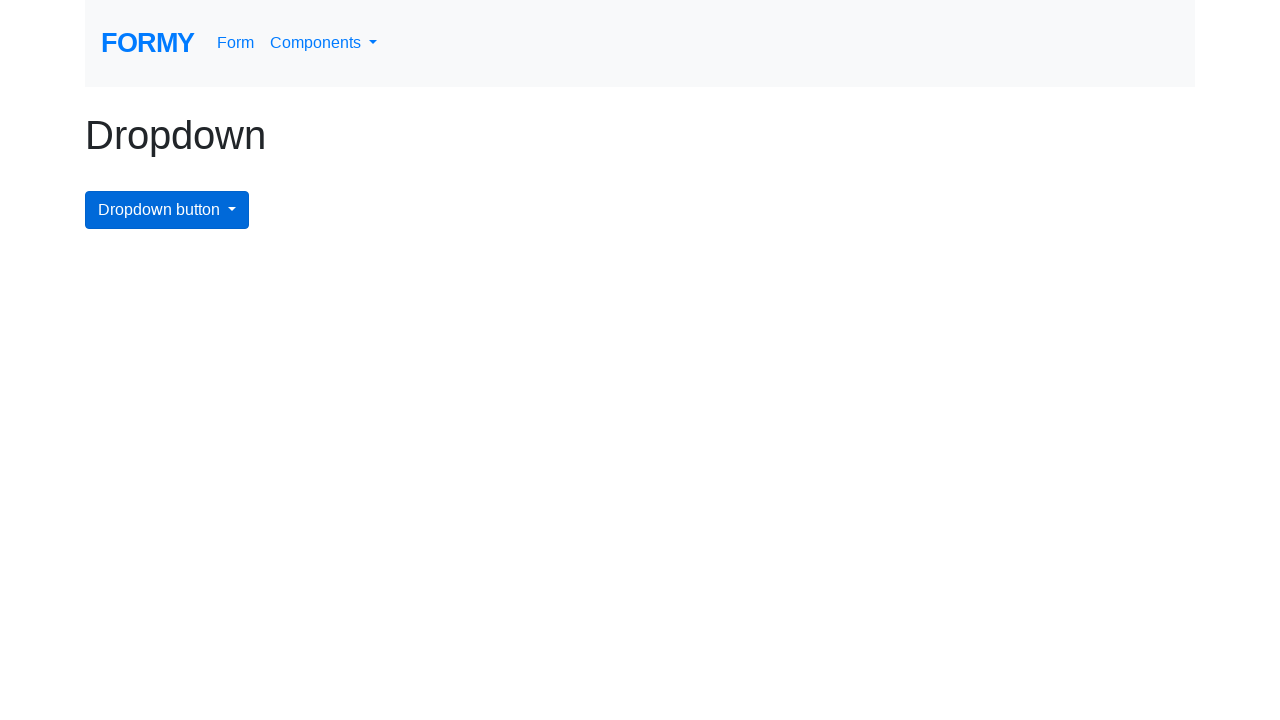

Navigated to dropdown page
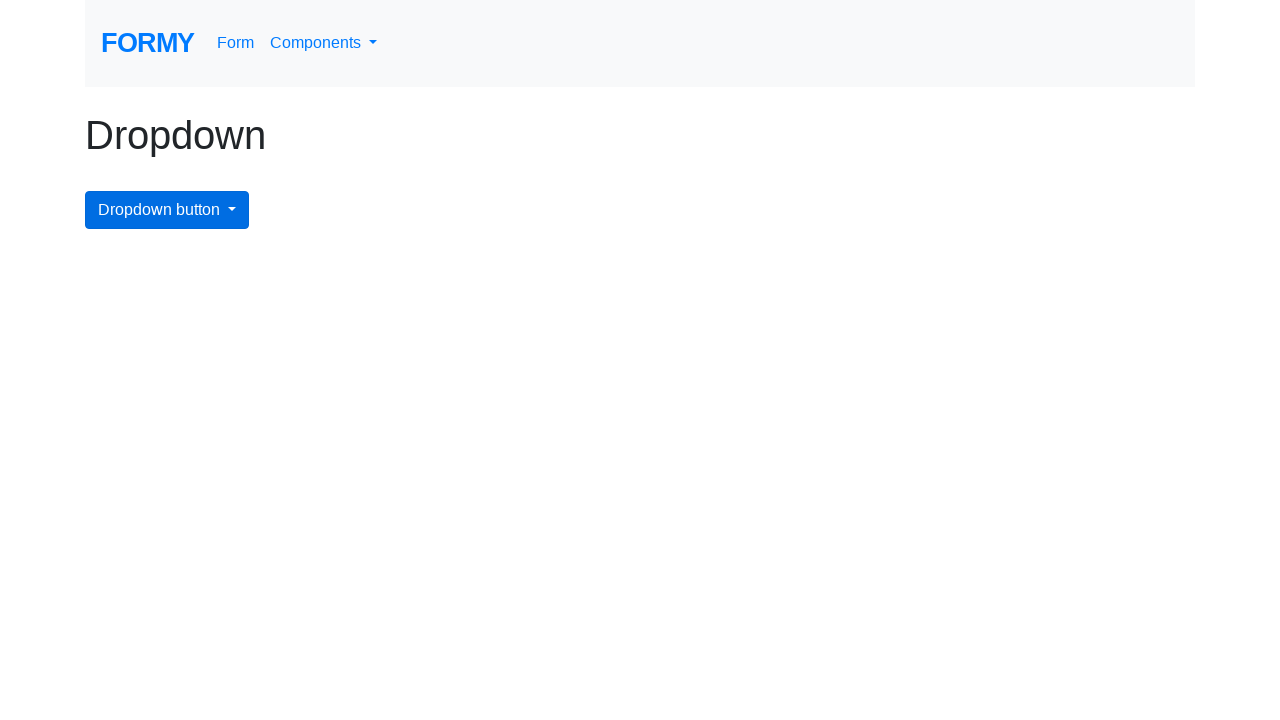

Clicked dropdown toggle button to open menu at (167, 210) on button.btn.btn-primary.dropdown-toggle
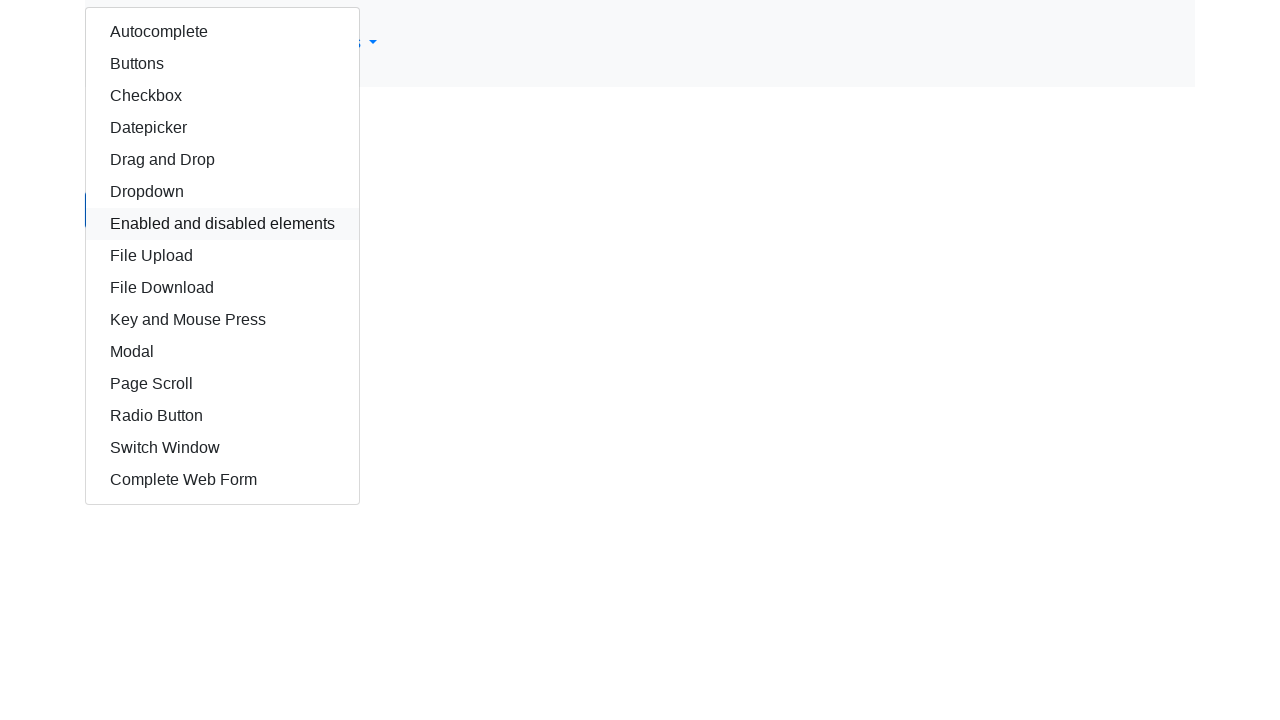

Selected dropdown menu item 'Enabled and disabled elements' at (222, 224) on div.dropdown.show div.dropdown-menu.show a:text-is('Enabled and disabled element
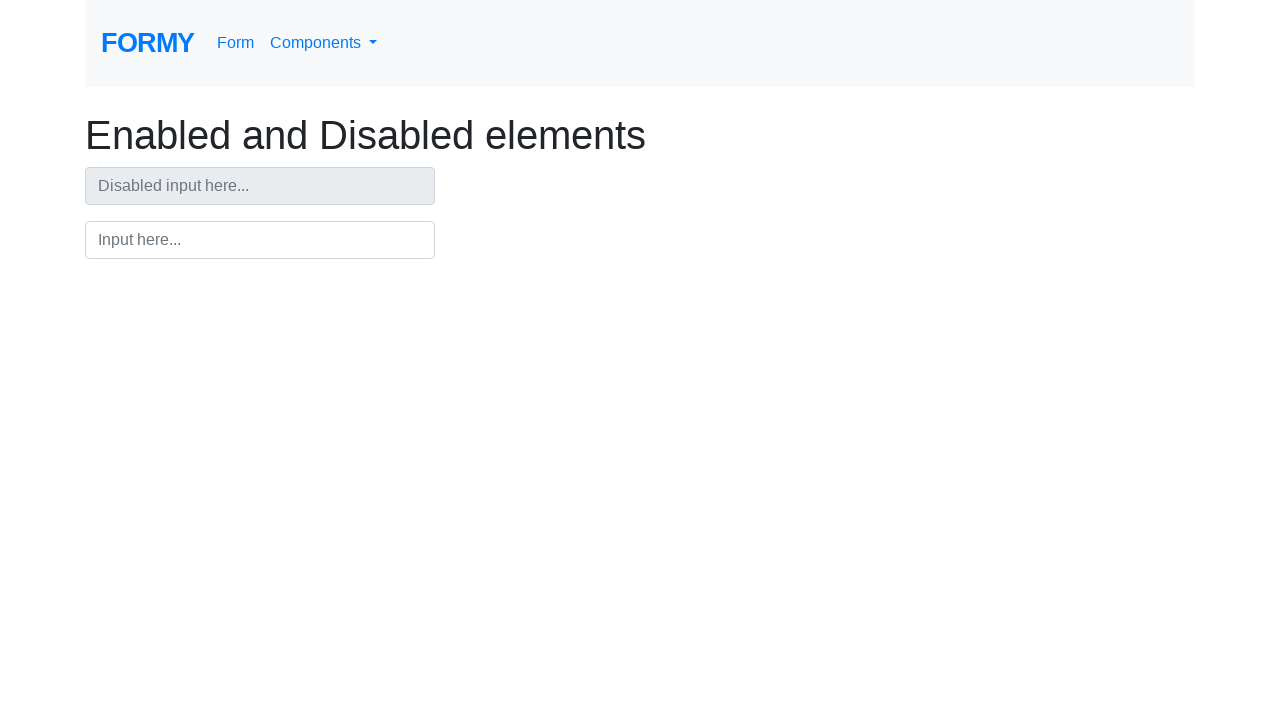

Verified navigation to /enabled for 'Enabled and disabled elements'
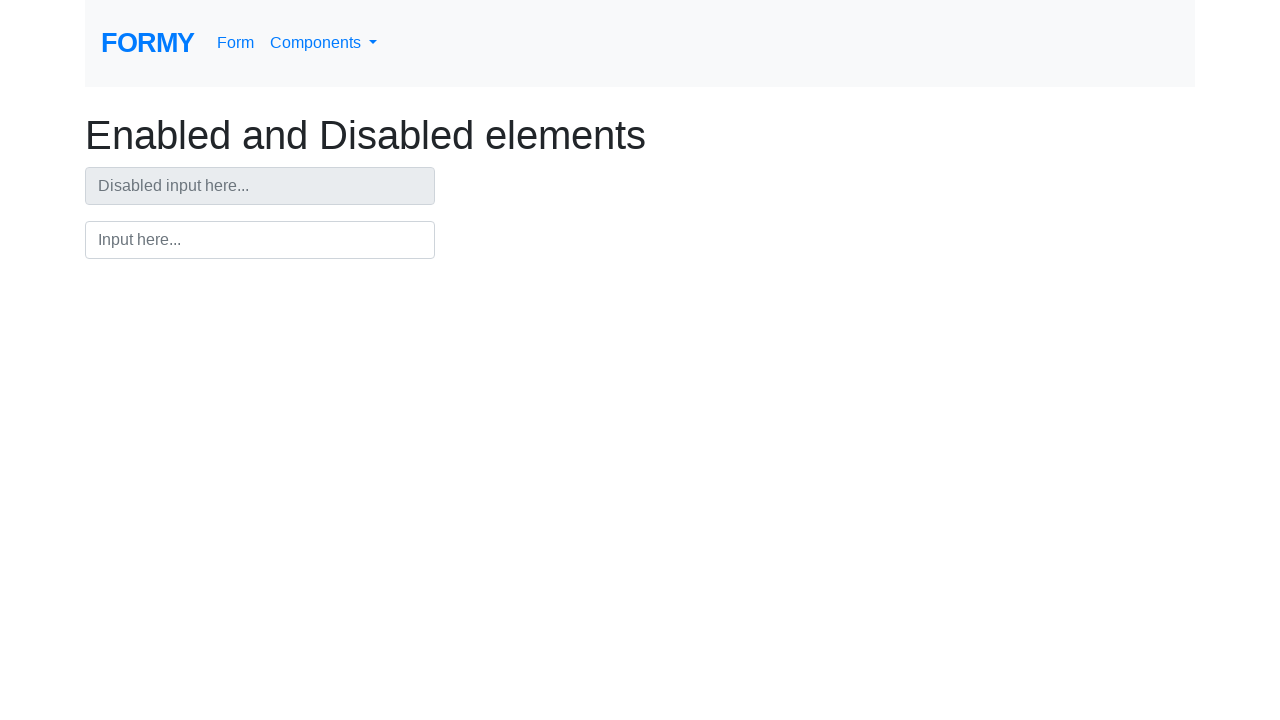

Navigated to dropdown page
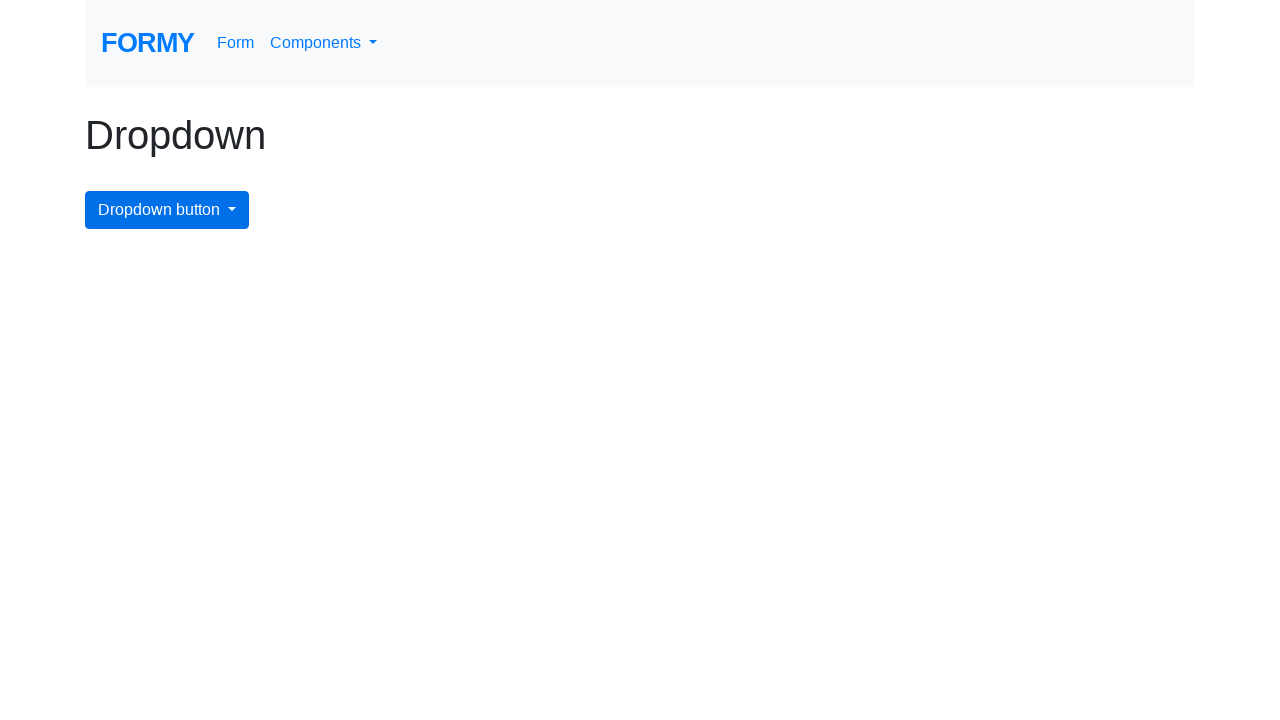

Clicked dropdown toggle button to open menu at (167, 210) on button.btn.btn-primary.dropdown-toggle
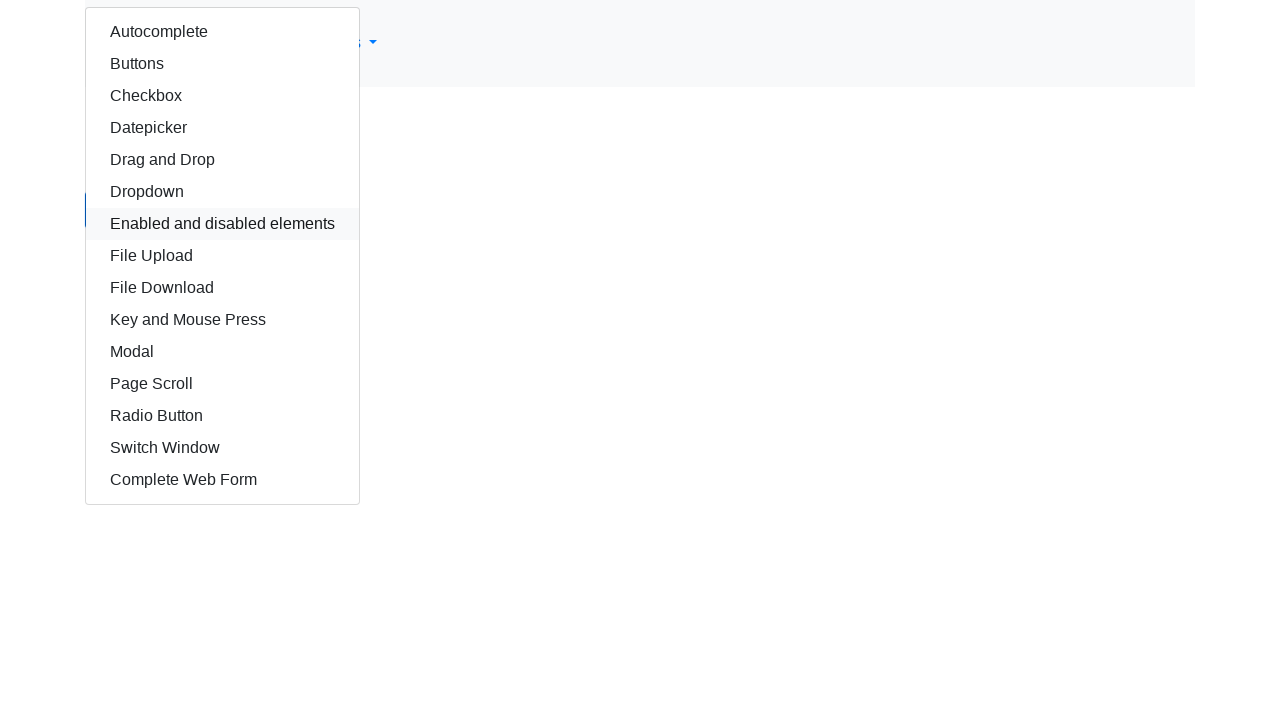

Selected dropdown menu item 'File Upload' at (222, 256) on div.dropdown.show div.dropdown-menu.show a:text-is('File Upload')
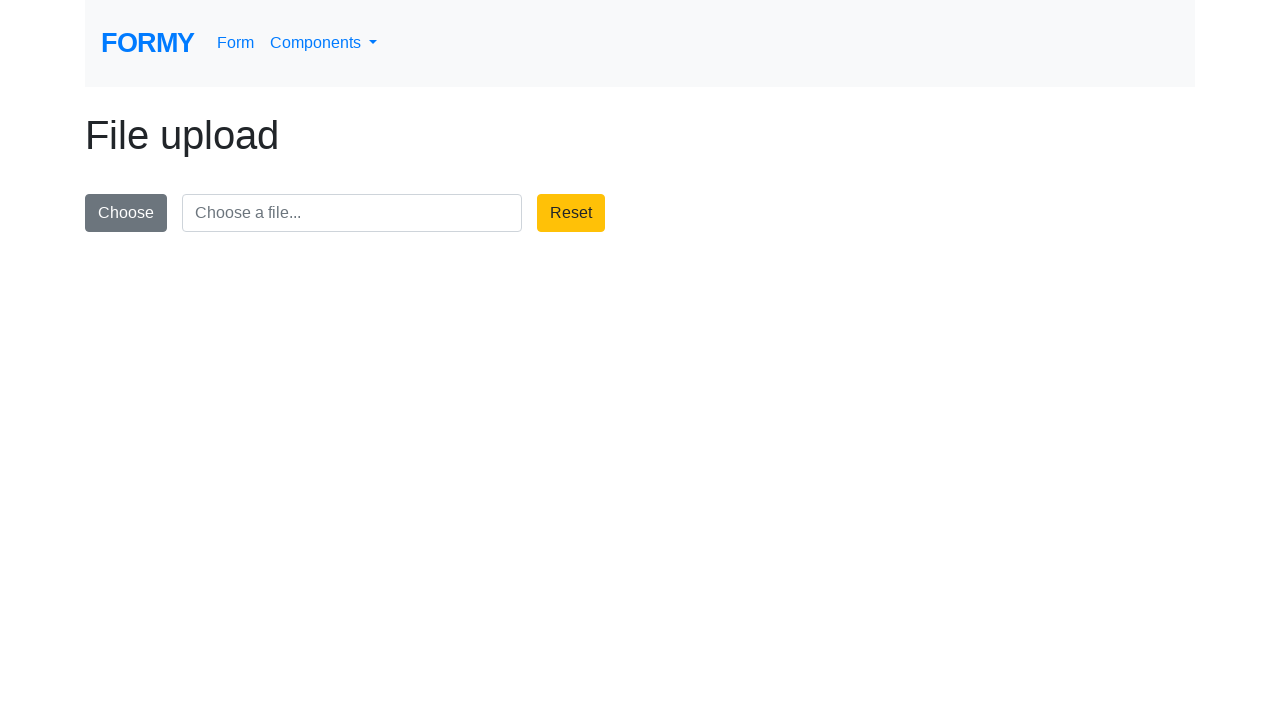

Verified navigation to /fileupload for 'File Upload'
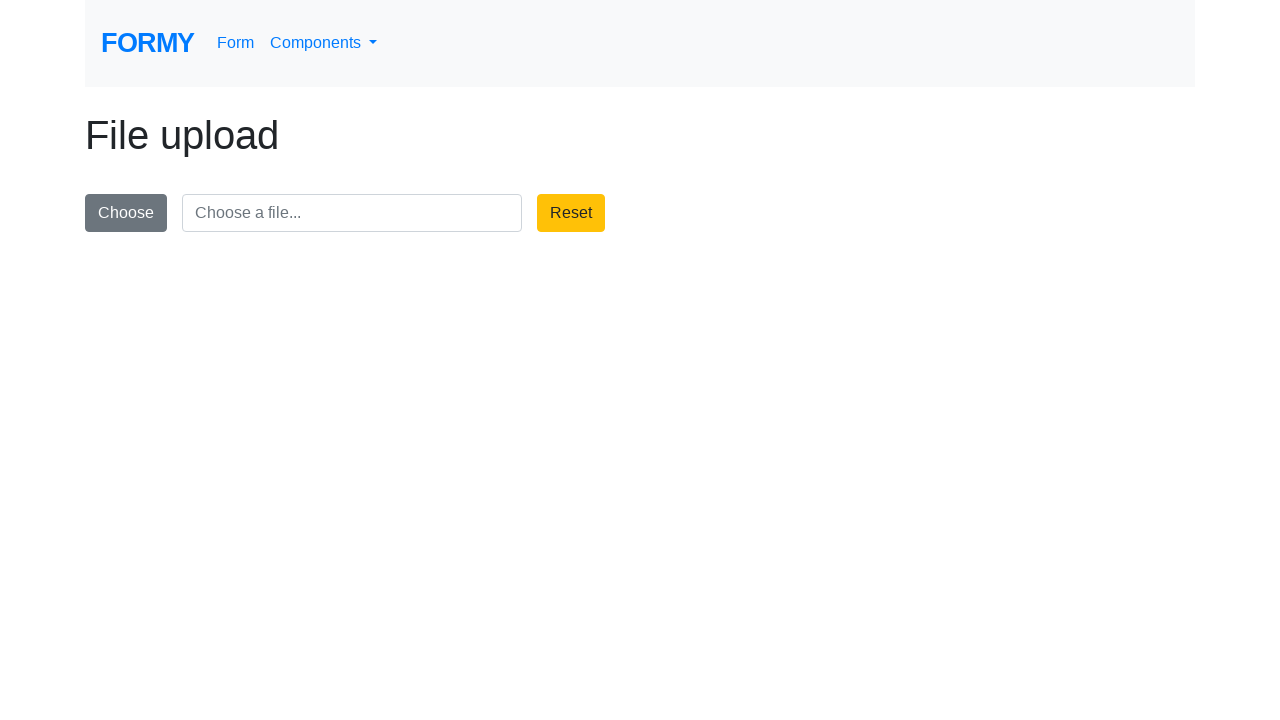

Navigated to dropdown page
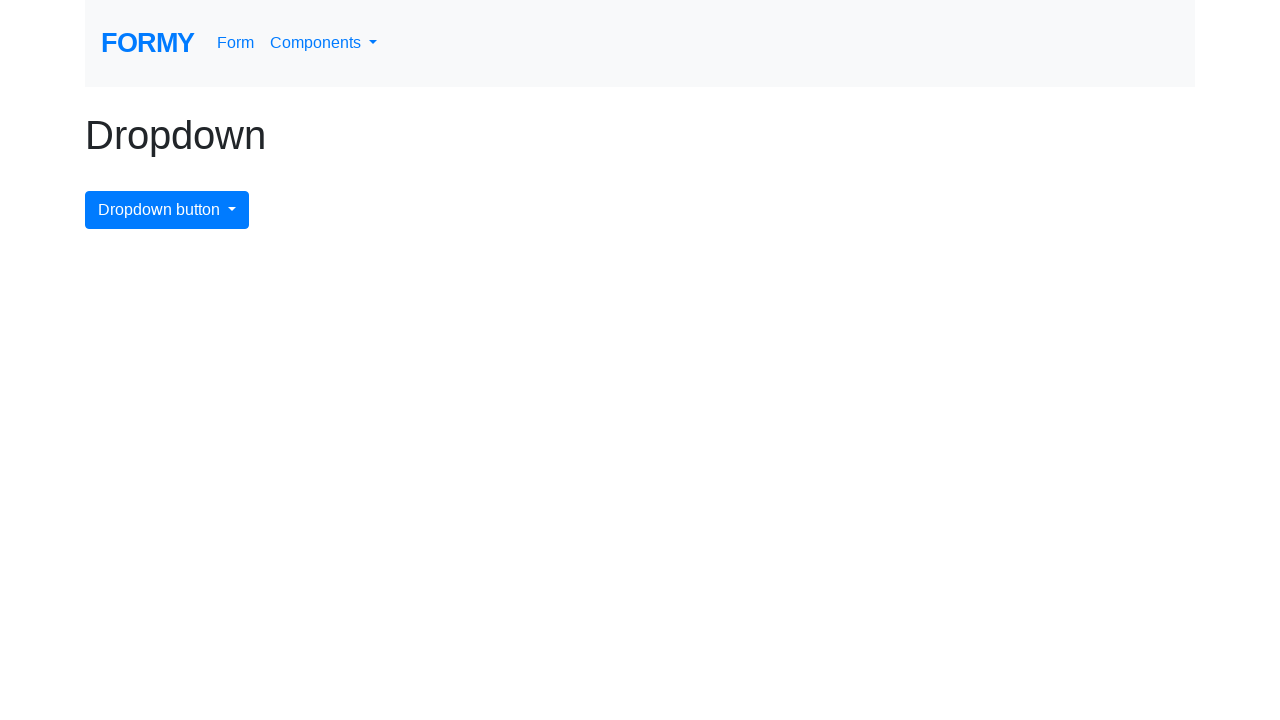

Clicked dropdown toggle button to open menu at (167, 210) on button.btn.btn-primary.dropdown-toggle
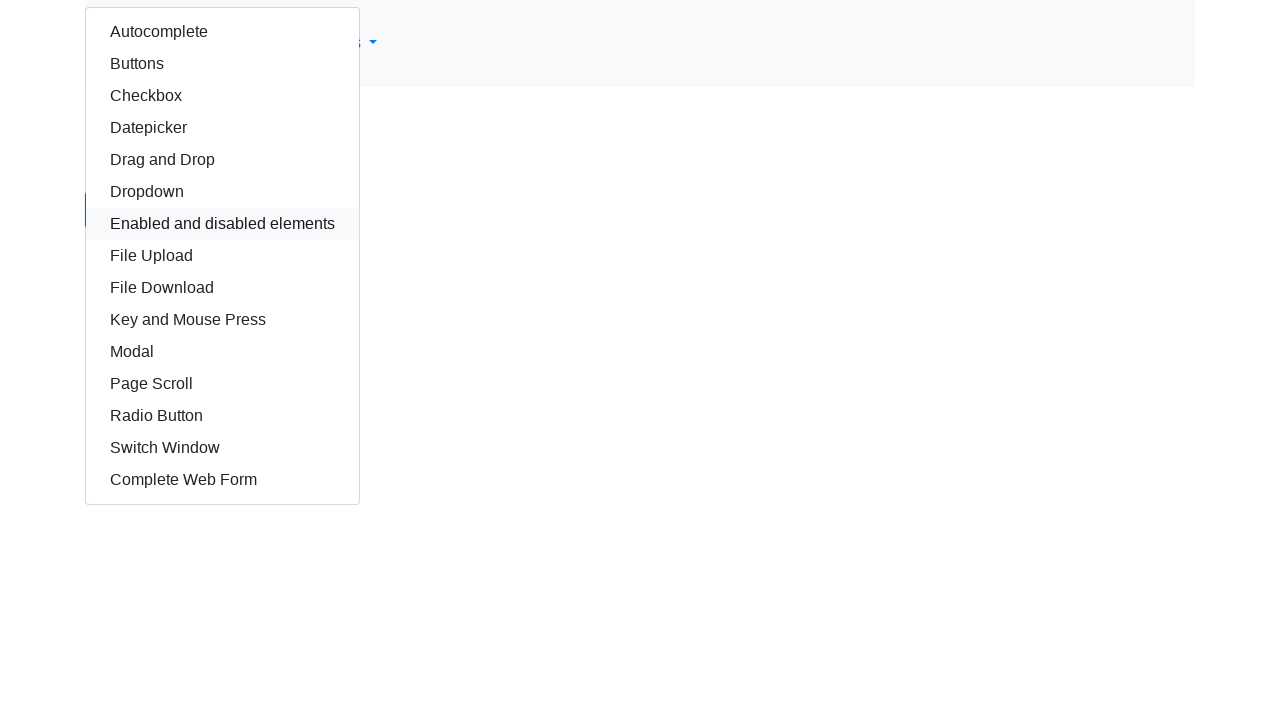

Selected dropdown menu item 'File Download' at (222, 288) on div.dropdown.show div.dropdown-menu.show a:text-is('File Download')
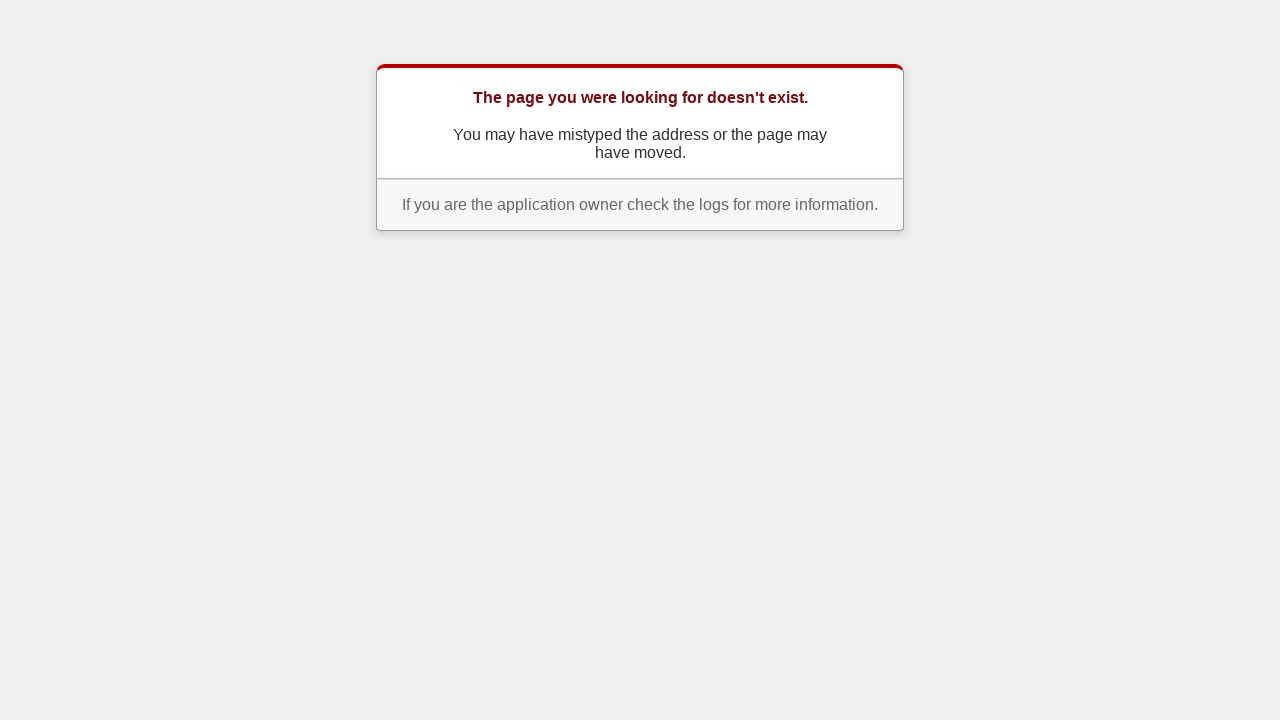

Verified navigation to /filedownload for 'File Download'
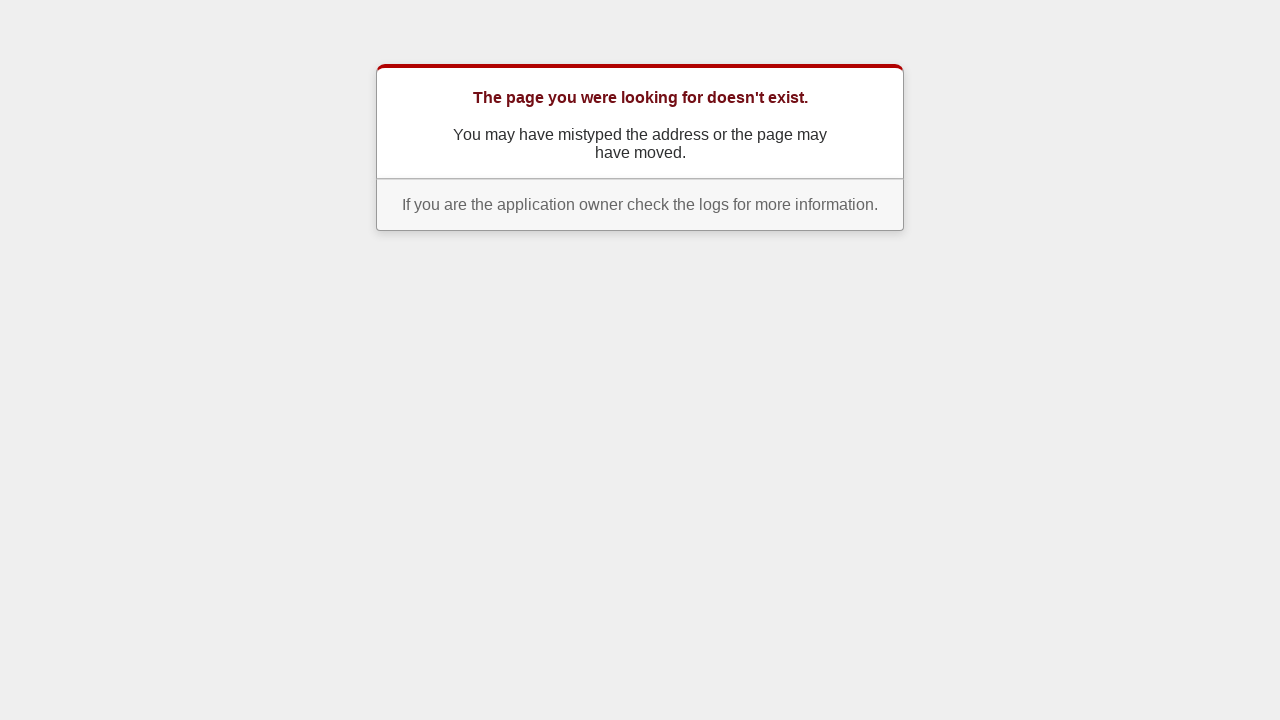

Navigated to dropdown page
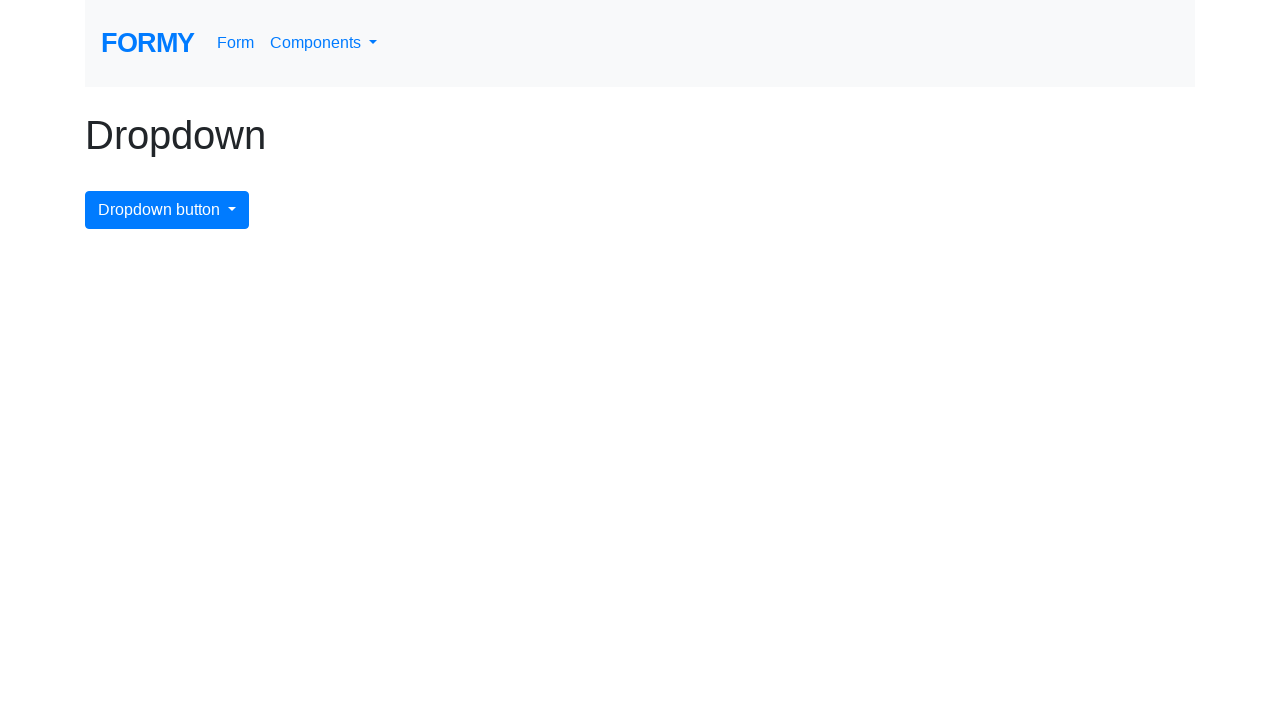

Clicked dropdown toggle button to open menu at (167, 210) on button.btn.btn-primary.dropdown-toggle
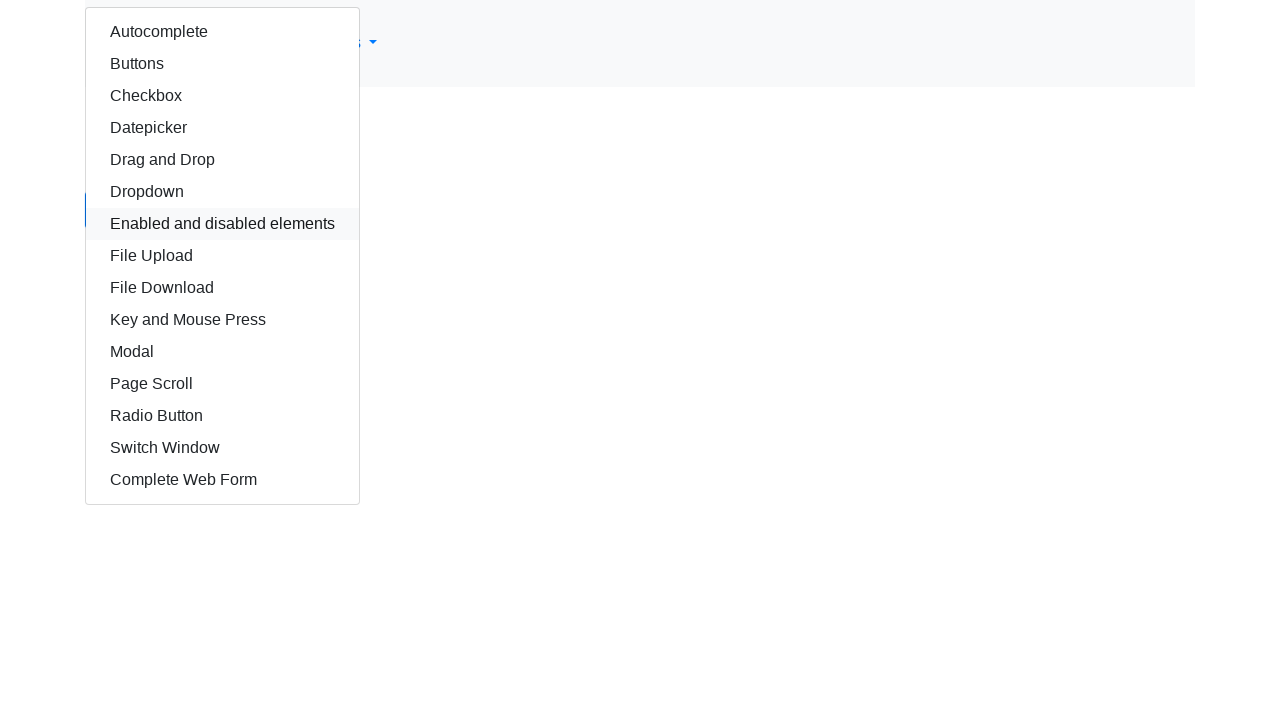

Selected dropdown menu item 'Key and Mouse Press' at (222, 320) on div.dropdown.show div.dropdown-menu.show a:text-is('Key and Mouse Press')
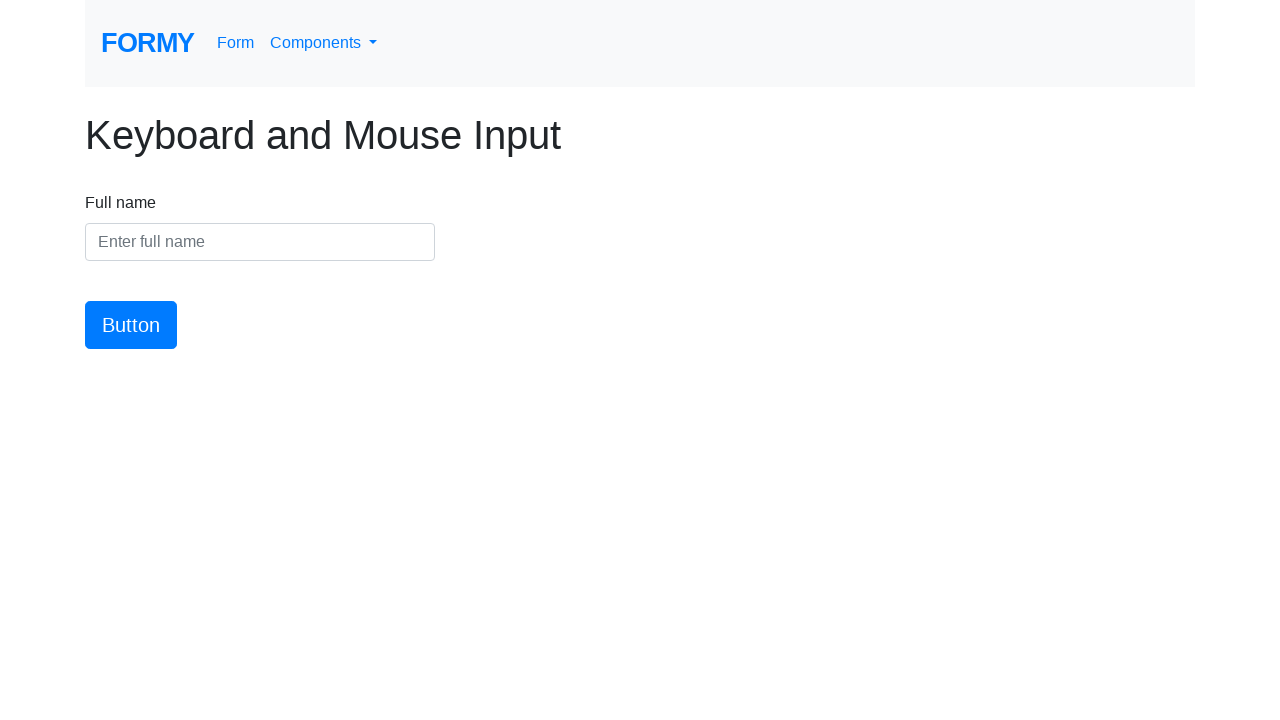

Verified navigation to /keypress for 'Key and Mouse Press'
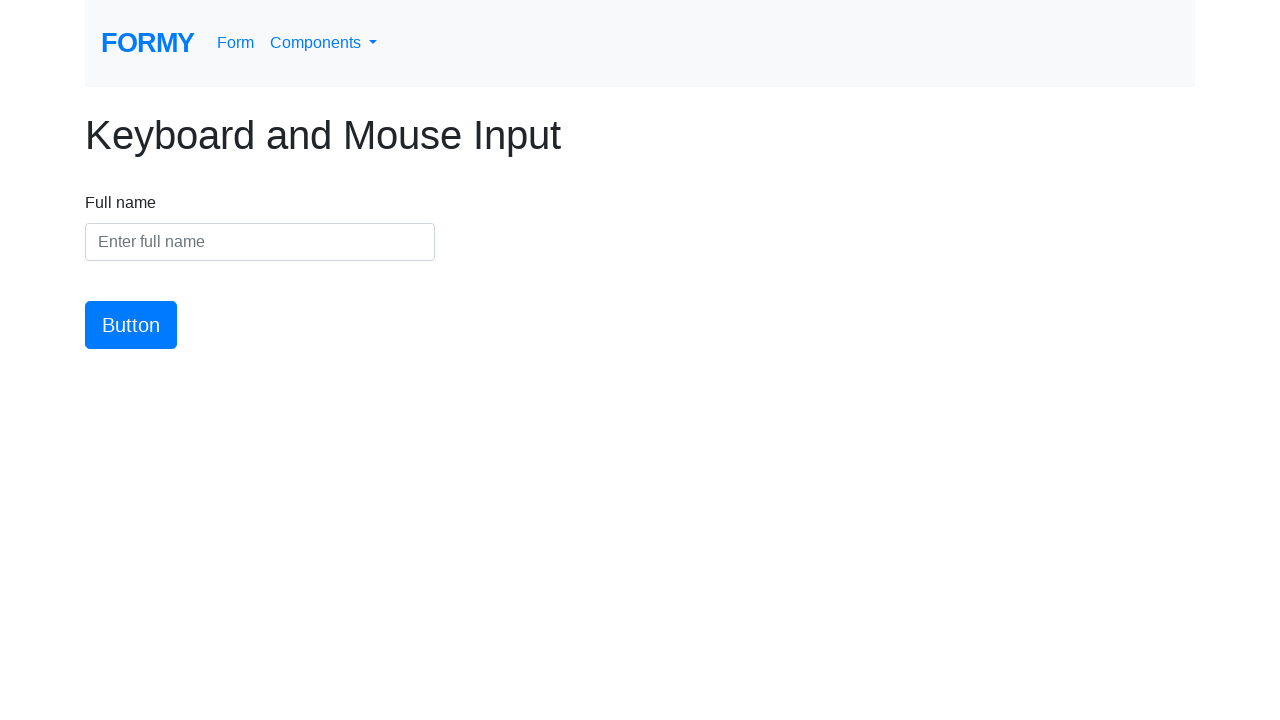

Navigated to dropdown page
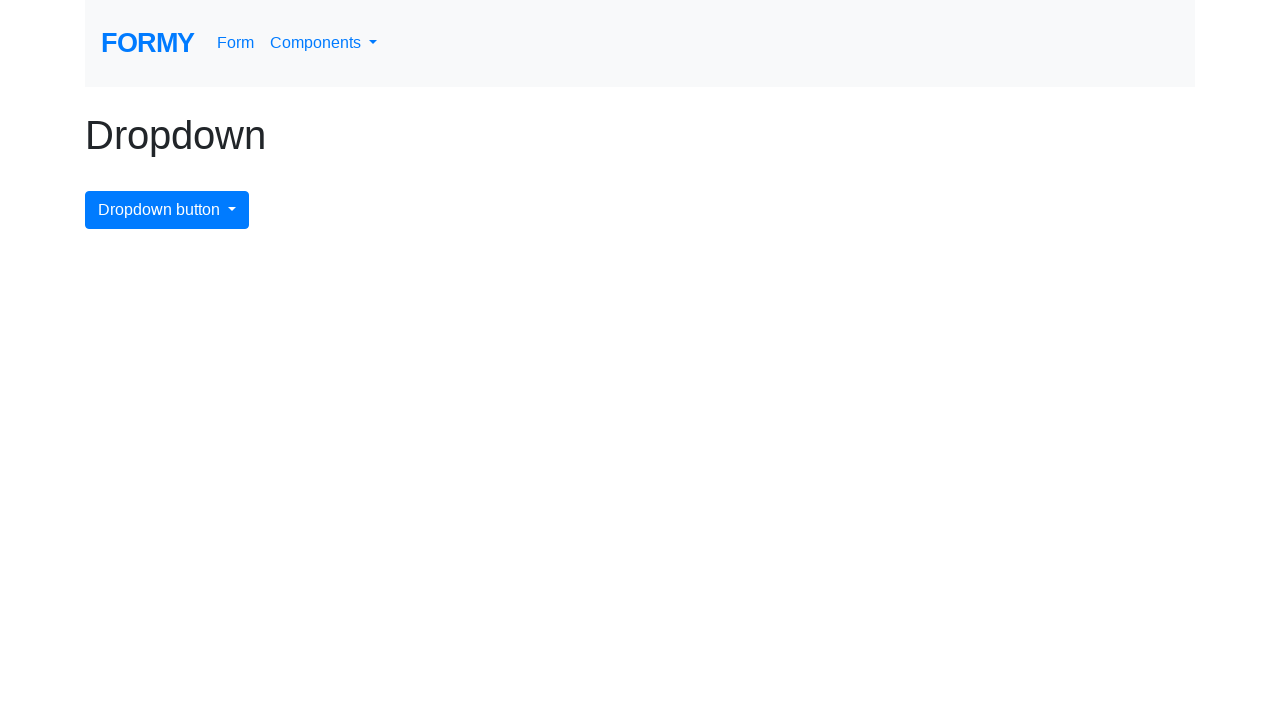

Clicked dropdown toggle button to open menu at (167, 210) on button.btn.btn-primary.dropdown-toggle
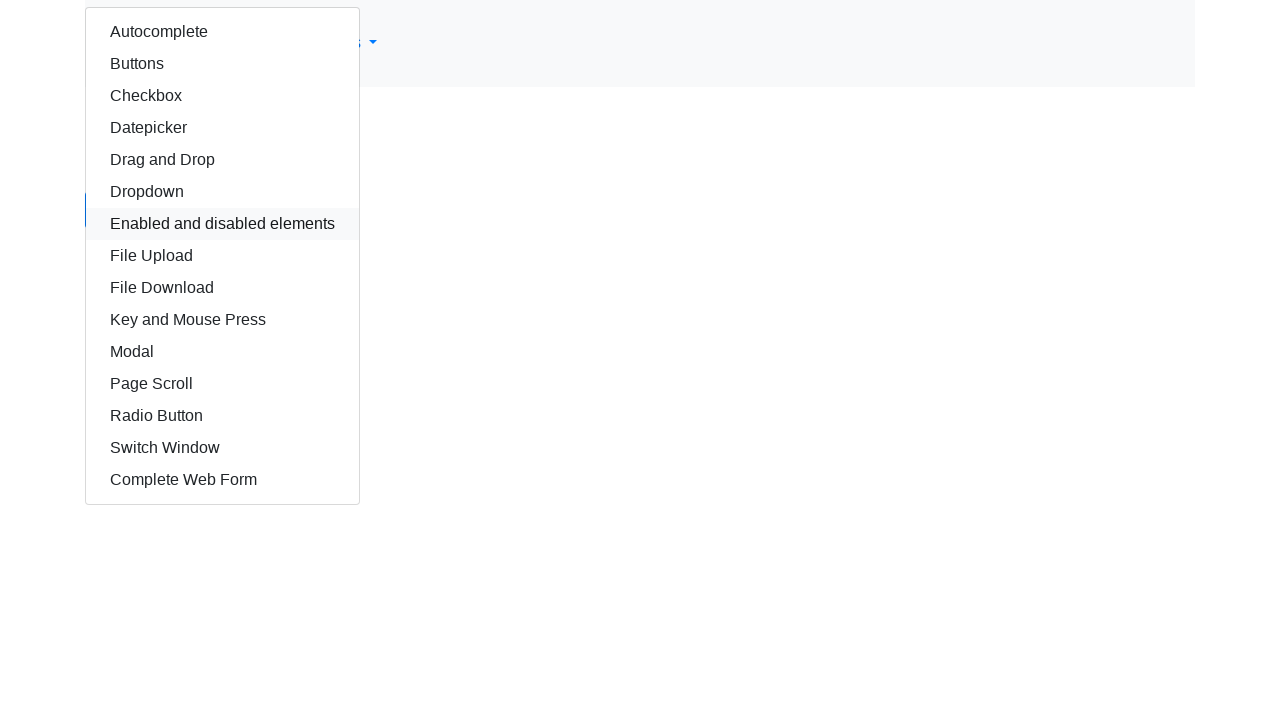

Selected dropdown menu item 'Modal' at (222, 352) on div.dropdown.show div.dropdown-menu.show a:text-is('Modal')
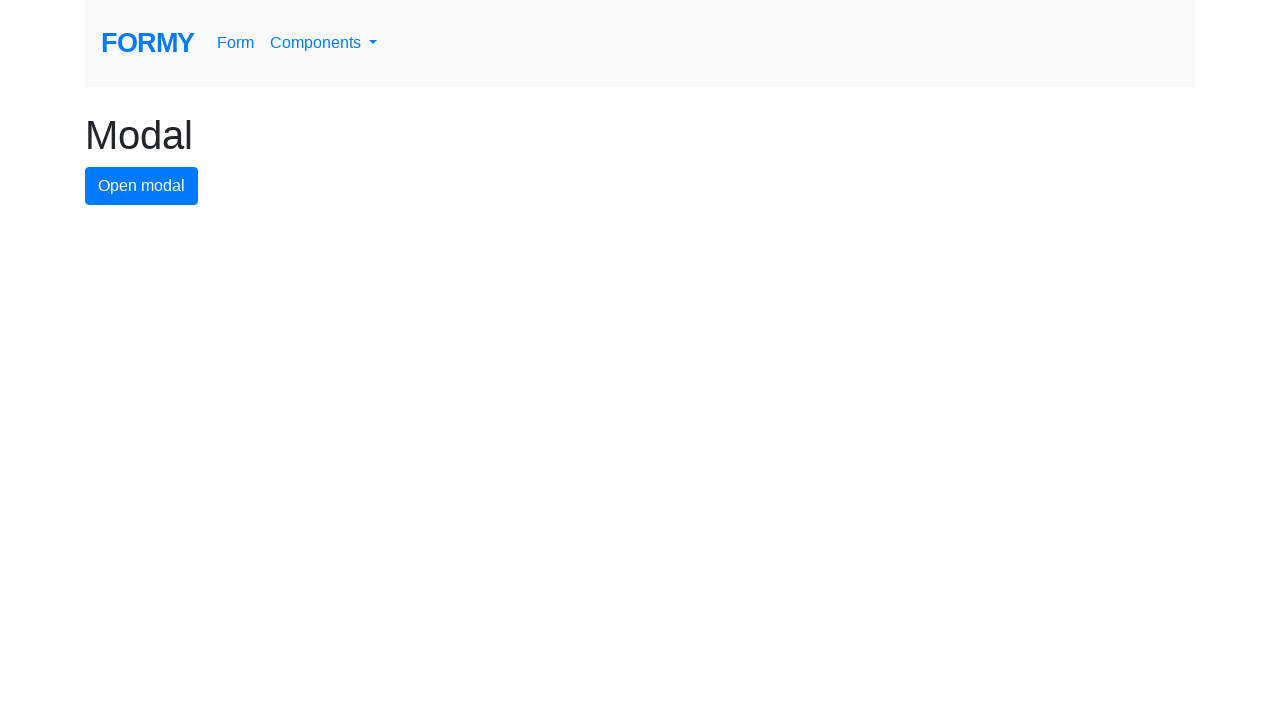

Verified navigation to /modal for 'Modal'
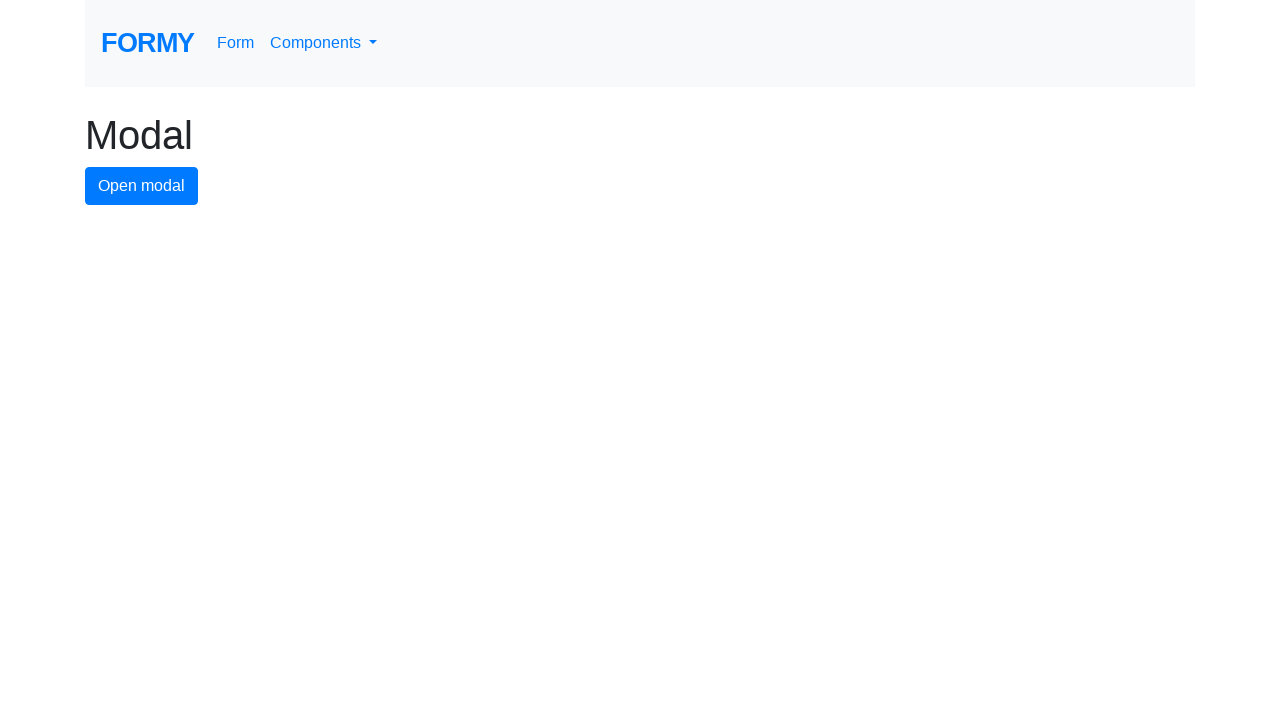

Navigated to dropdown page
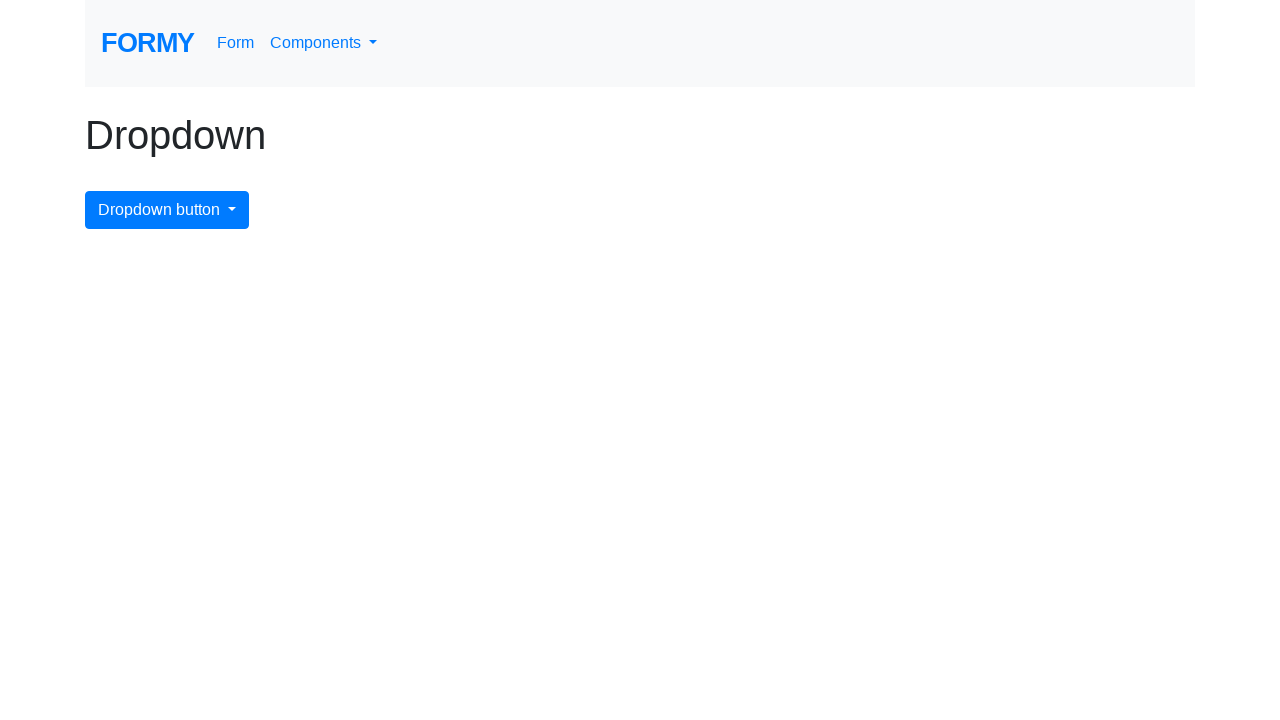

Clicked dropdown toggle button to open menu at (167, 210) on button.btn.btn-primary.dropdown-toggle
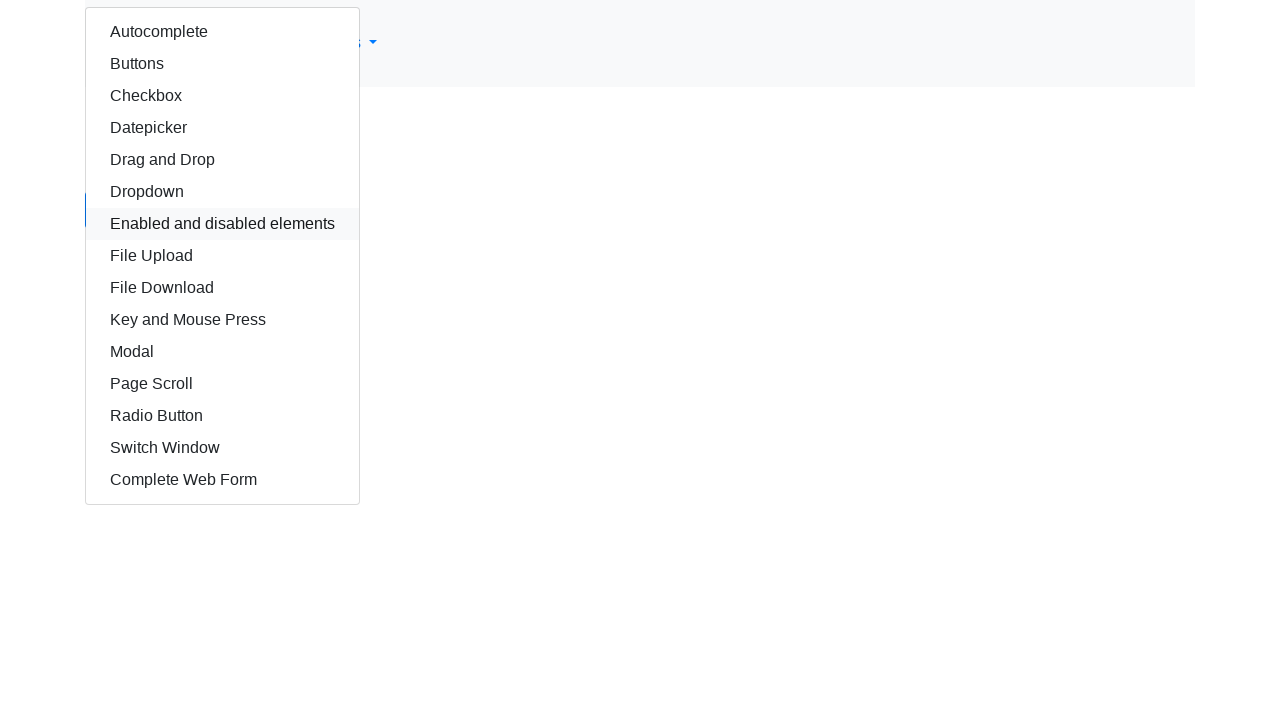

Selected dropdown menu item 'Page Scroll' at (222, 384) on div.dropdown.show div.dropdown-menu.show a:text-is('Page Scroll')
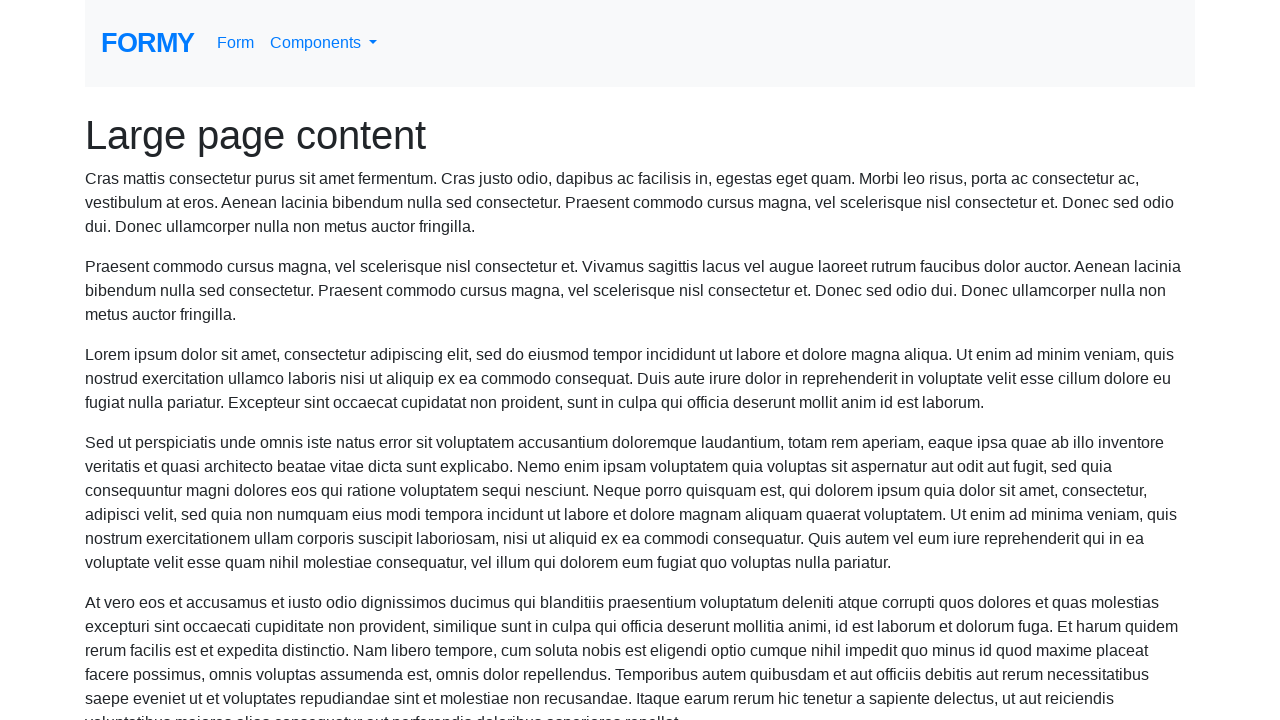

Verified navigation to /scroll for 'Page Scroll'
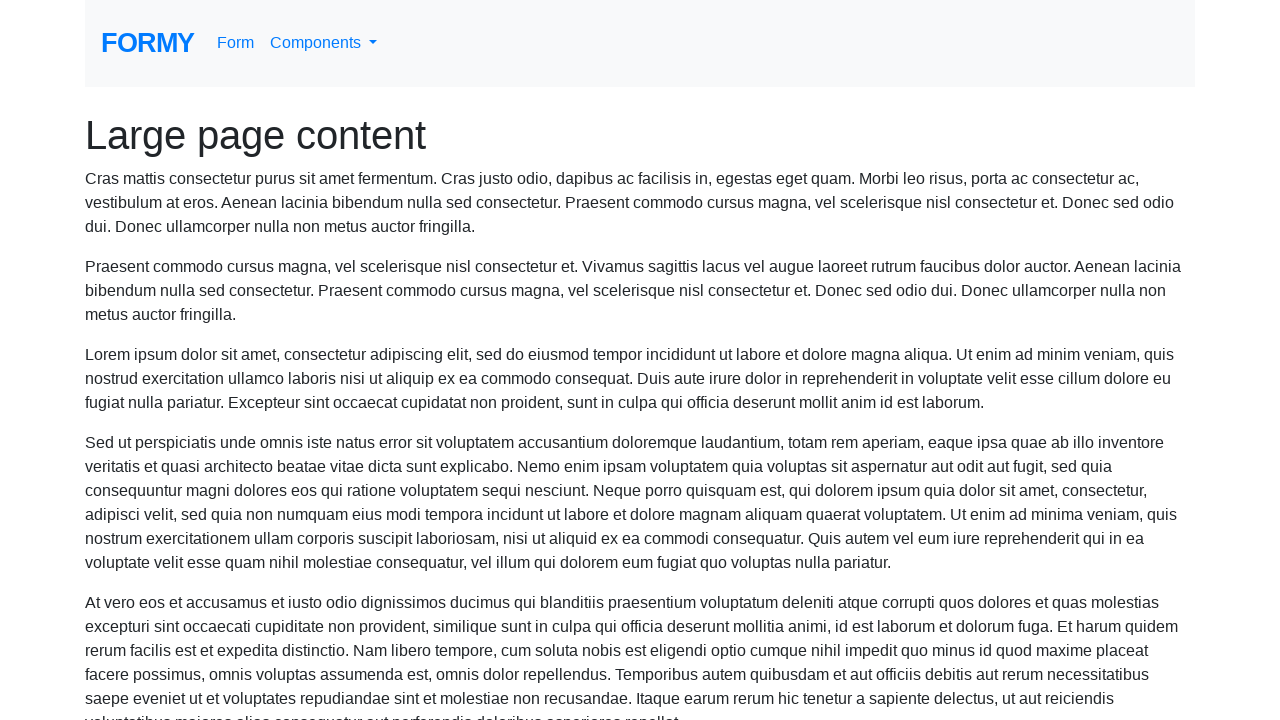

Navigated to dropdown page
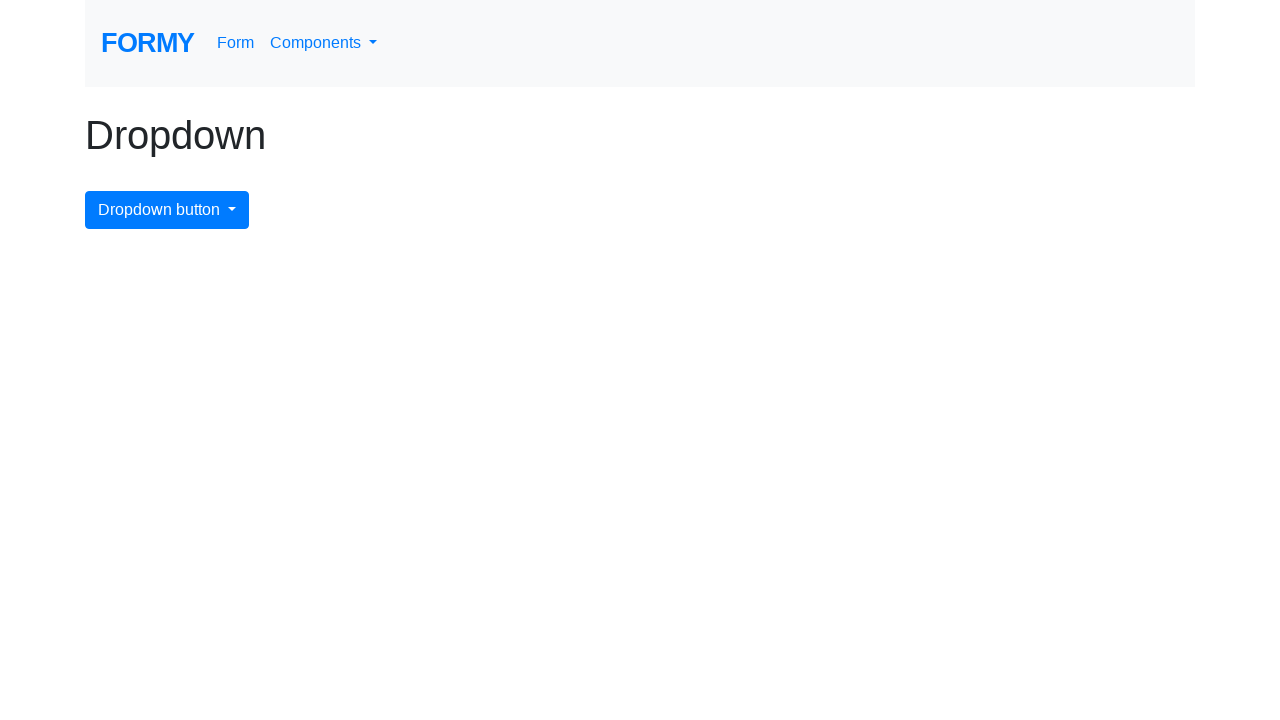

Clicked dropdown toggle button to open menu at (167, 210) on button.btn.btn-primary.dropdown-toggle
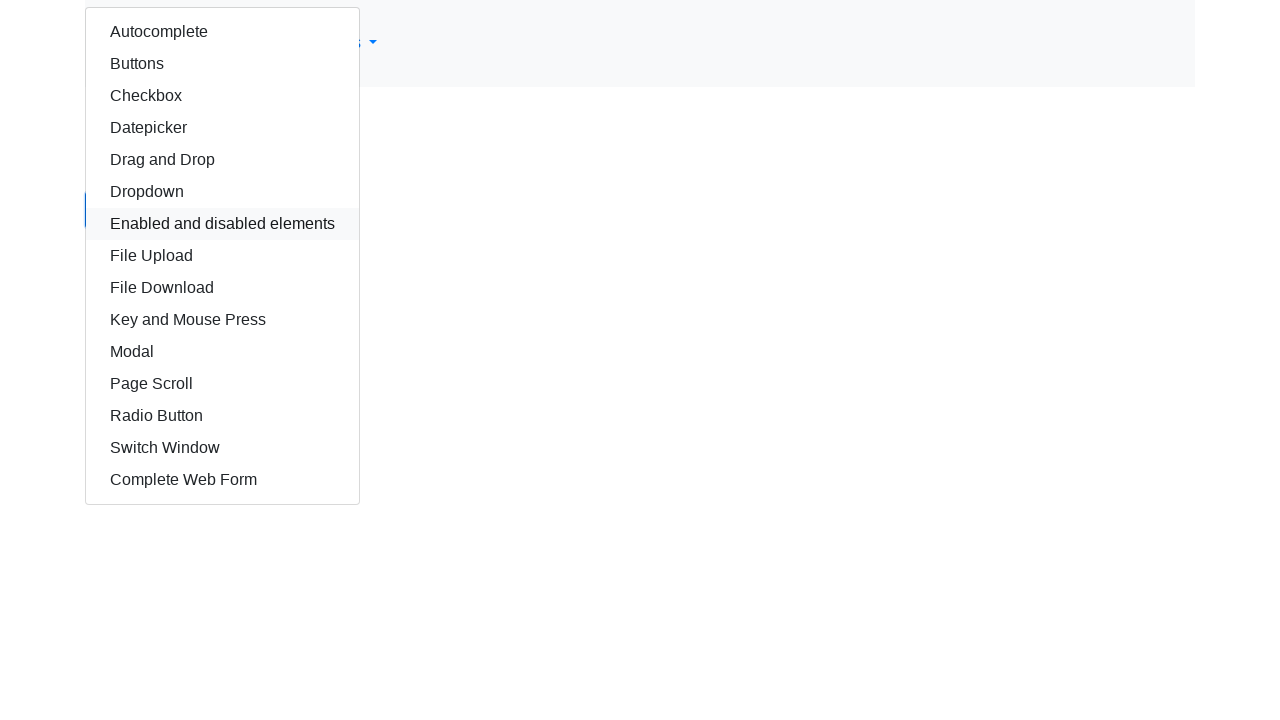

Selected dropdown menu item 'Radio Button' at (222, 416) on div.dropdown.show div.dropdown-menu.show a:text-is('Radio Button')
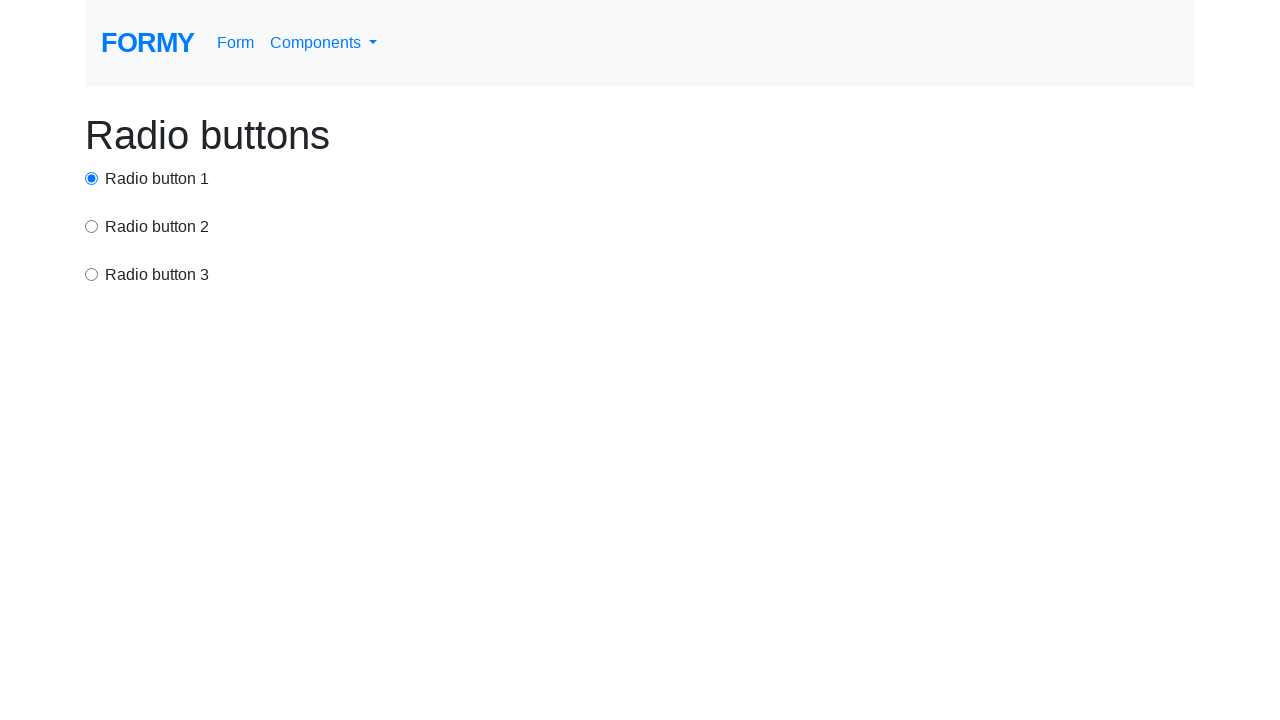

Verified navigation to /radiobutton for 'Radio Button'
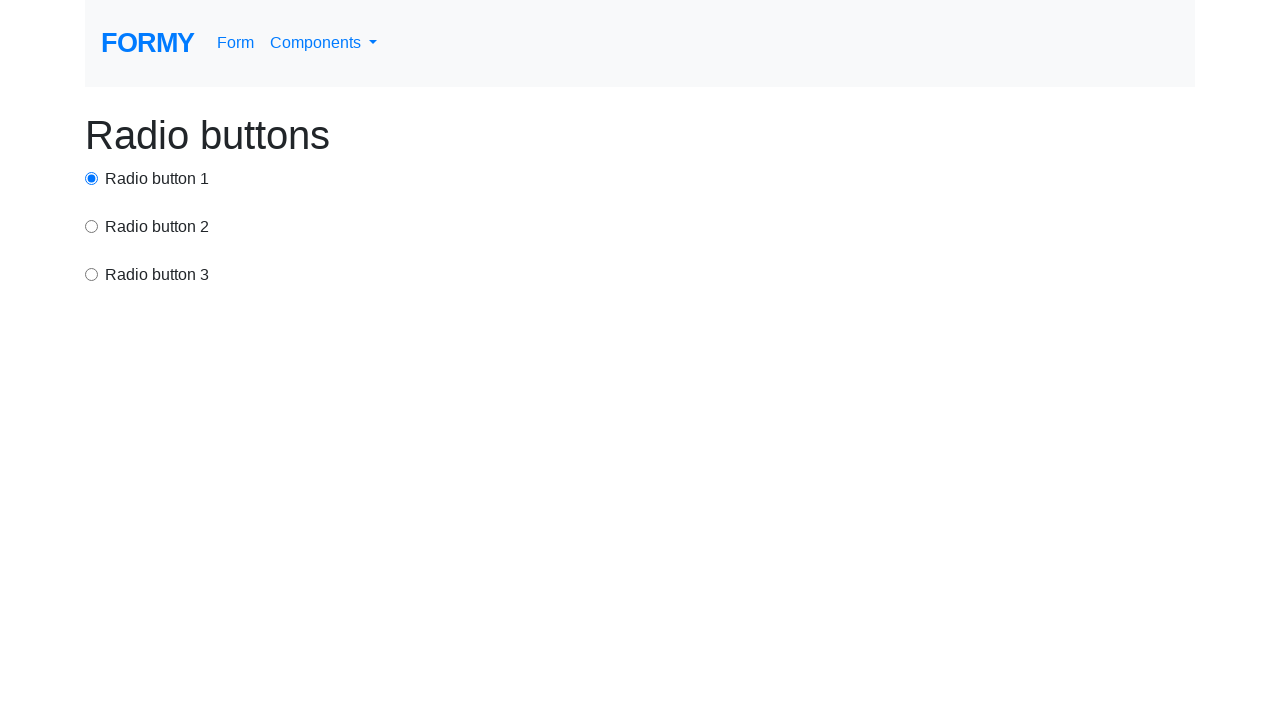

Navigated to dropdown page
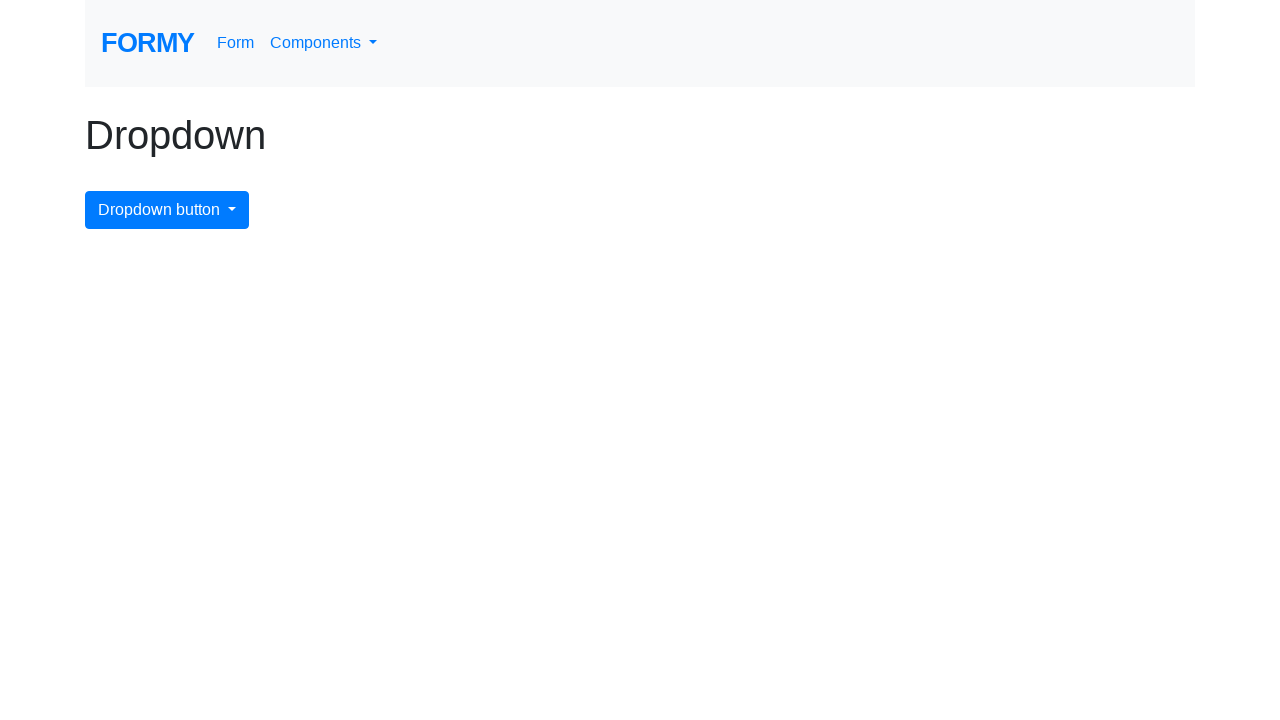

Clicked dropdown toggle button to open menu at (167, 210) on button.btn.btn-primary.dropdown-toggle
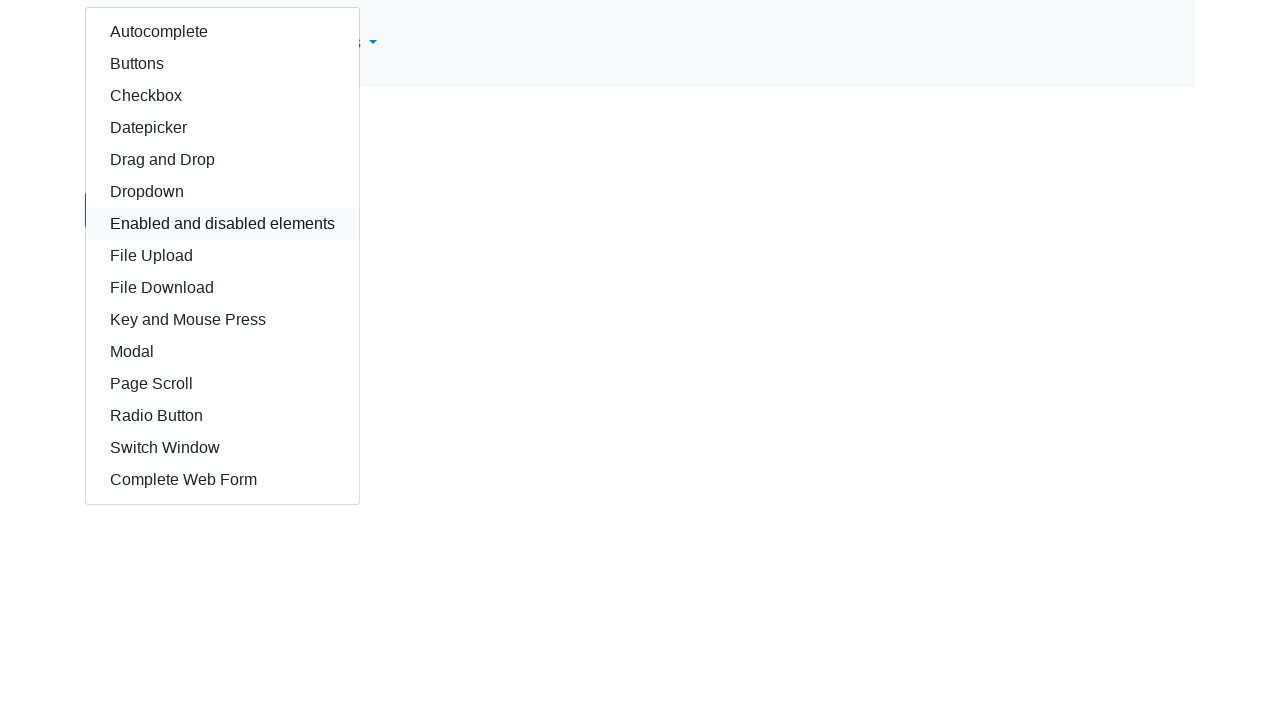

Selected dropdown menu item 'Switch Window' at (222, 448) on div.dropdown.show div.dropdown-menu.show a:text-is('Switch Window')
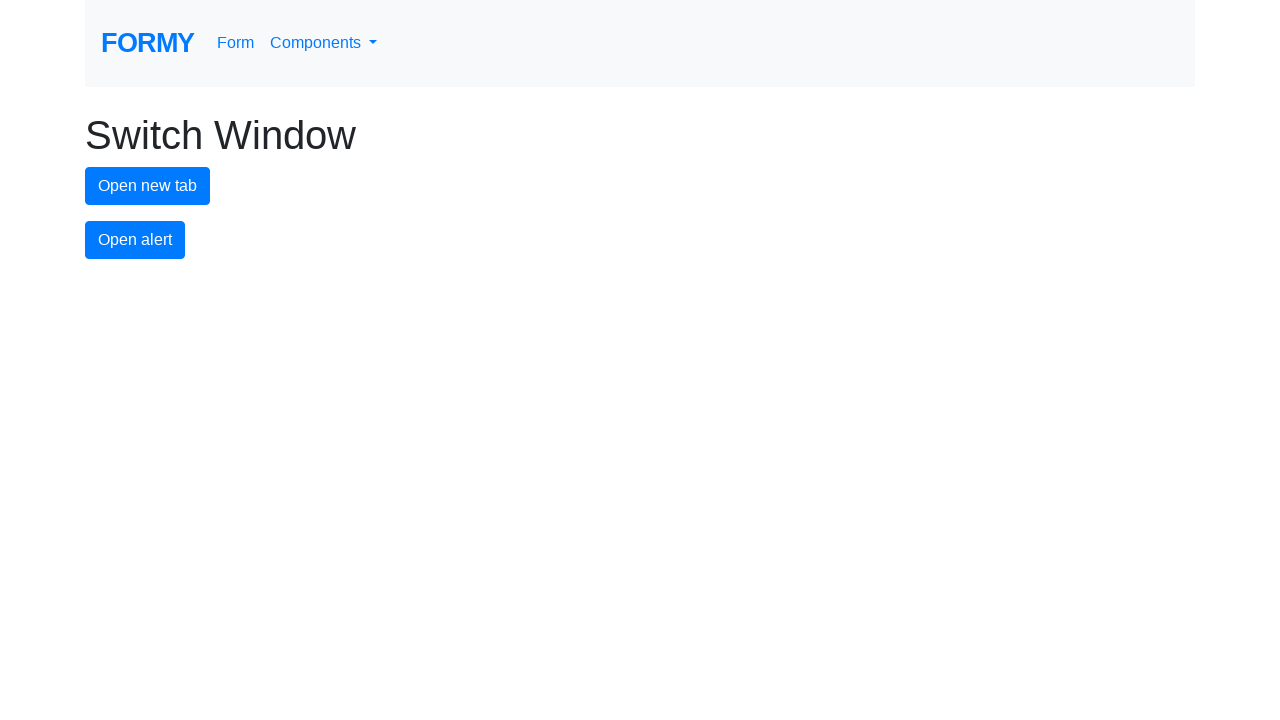

Verified navigation to /switch-window for 'Switch Window'
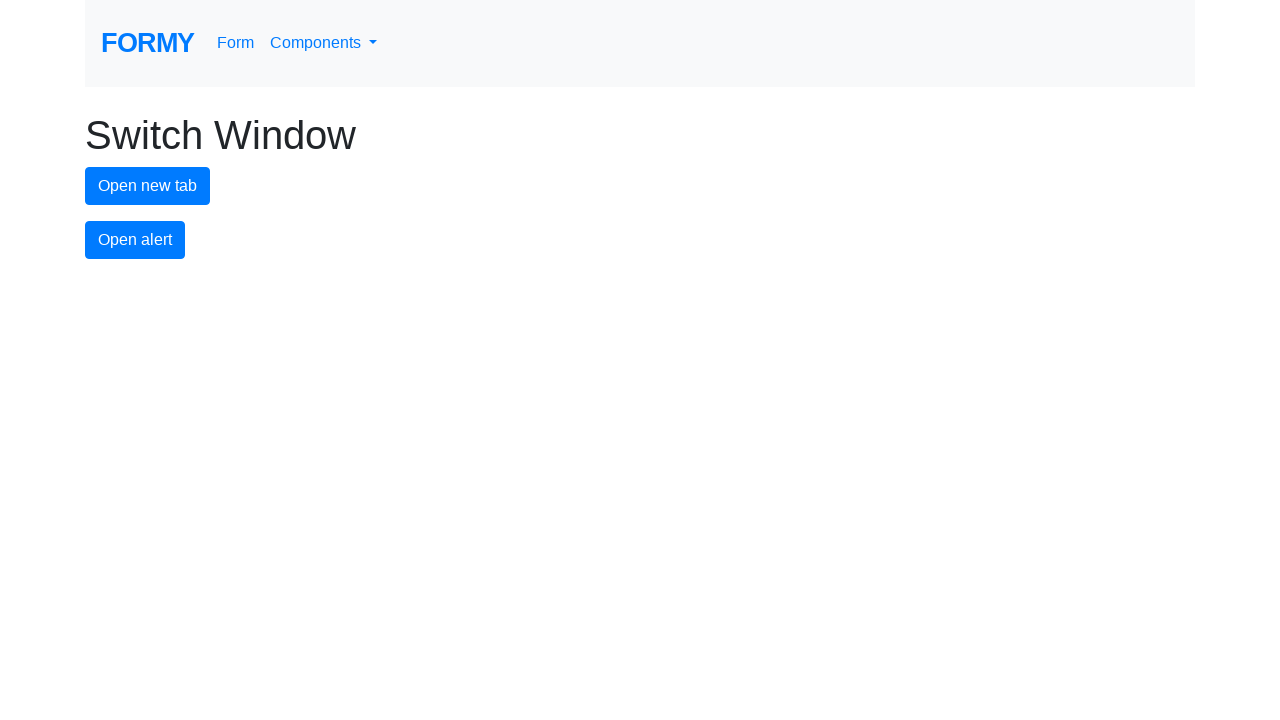

Navigated to dropdown page
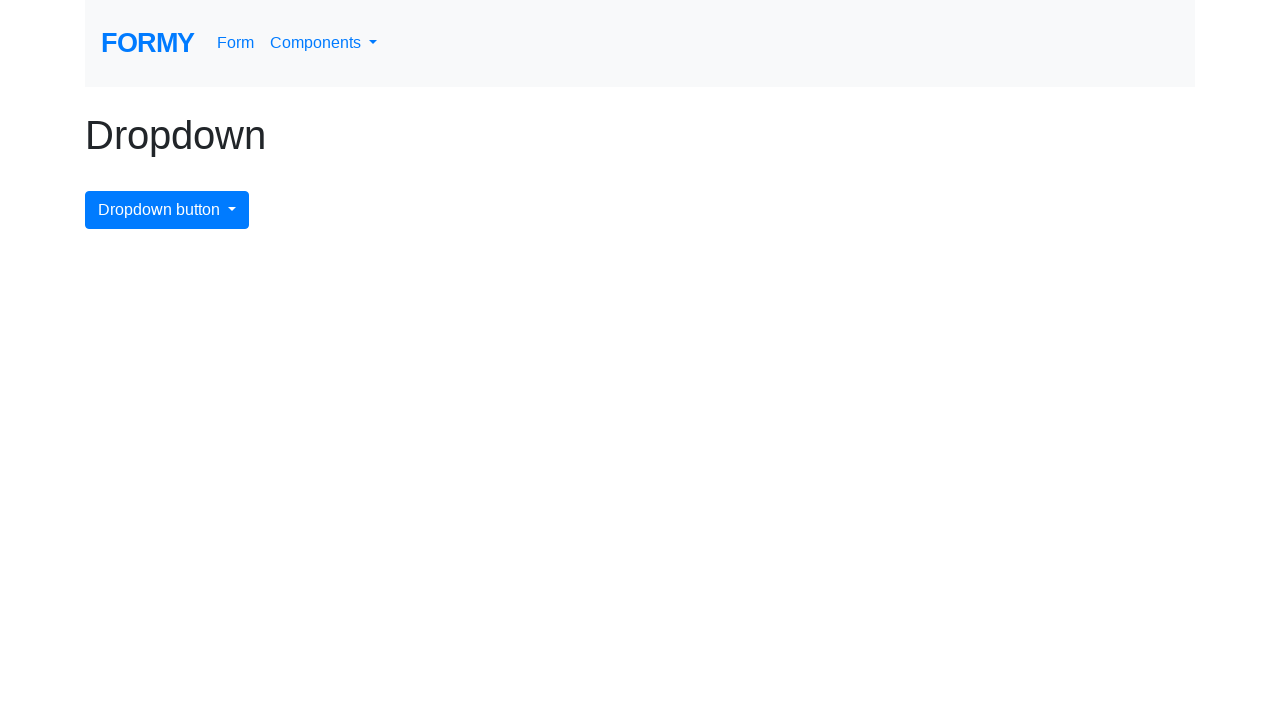

Clicked dropdown toggle button to open menu at (167, 210) on button.btn.btn-primary.dropdown-toggle
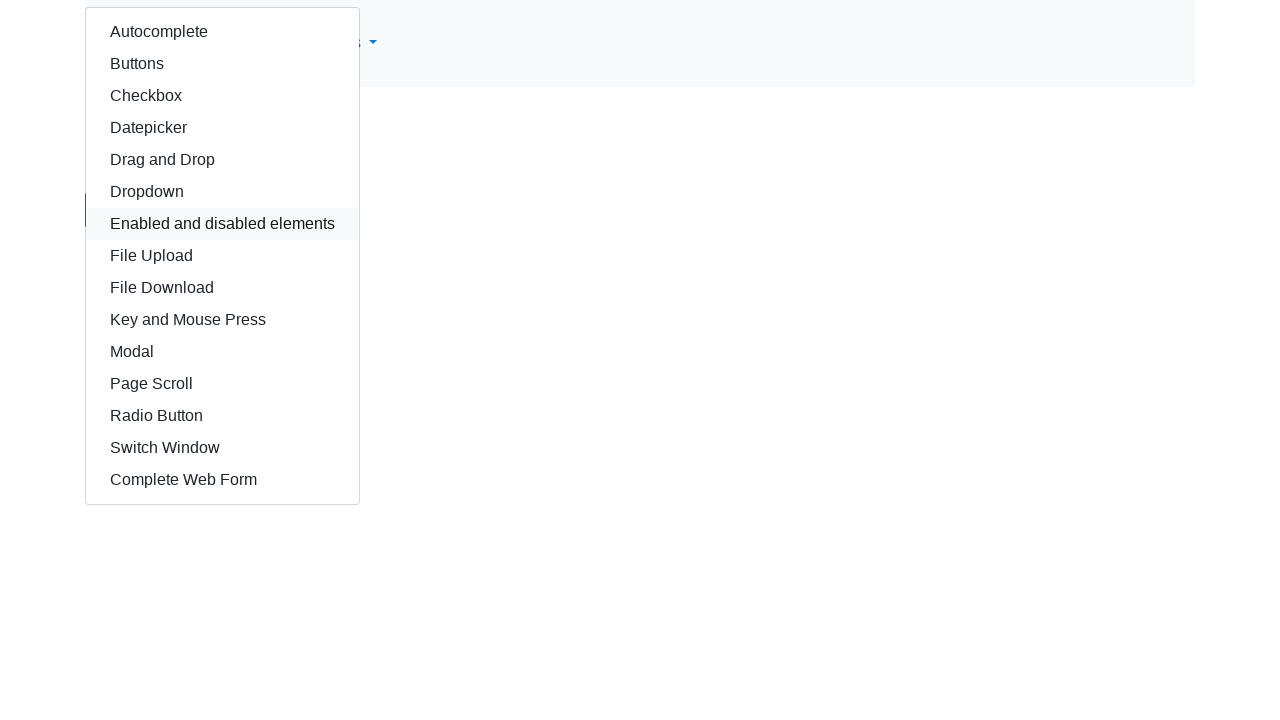

Selected dropdown menu item 'Complete Web Form' at (222, 480) on div.dropdown.show div.dropdown-menu.show a:text-is('Complete Web Form')
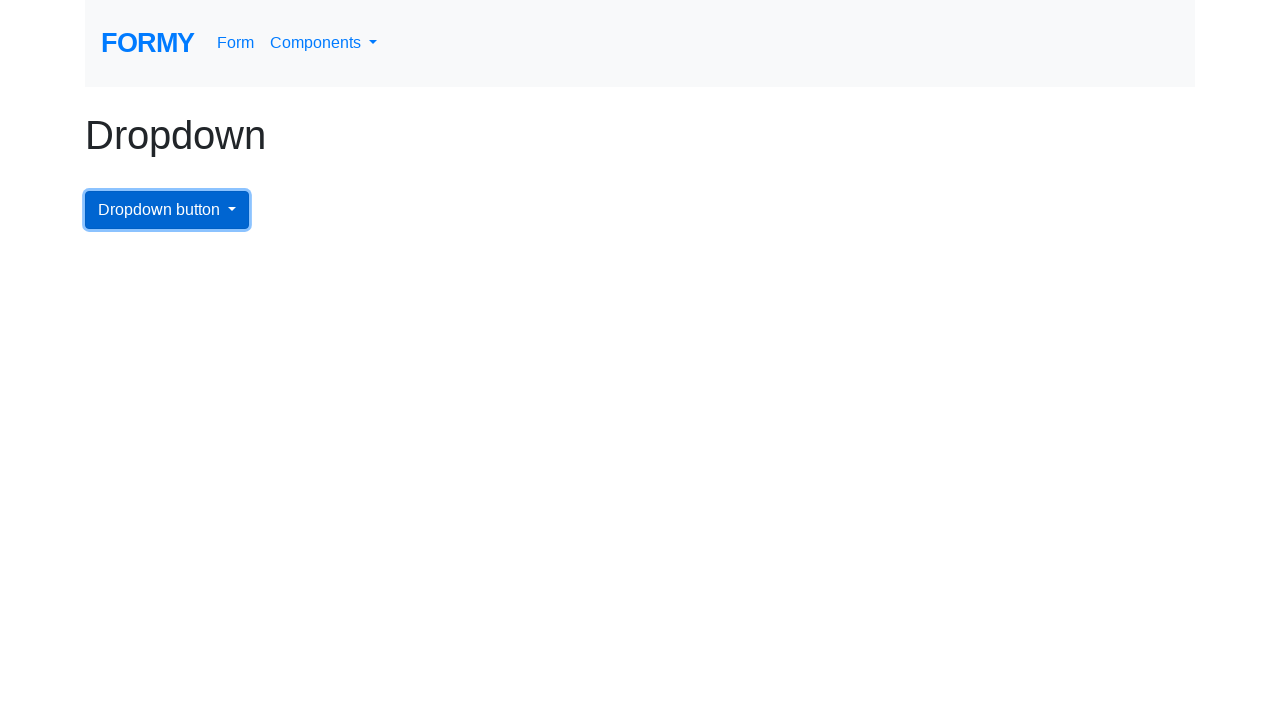

Verified navigation to /form for 'Complete Web Form'
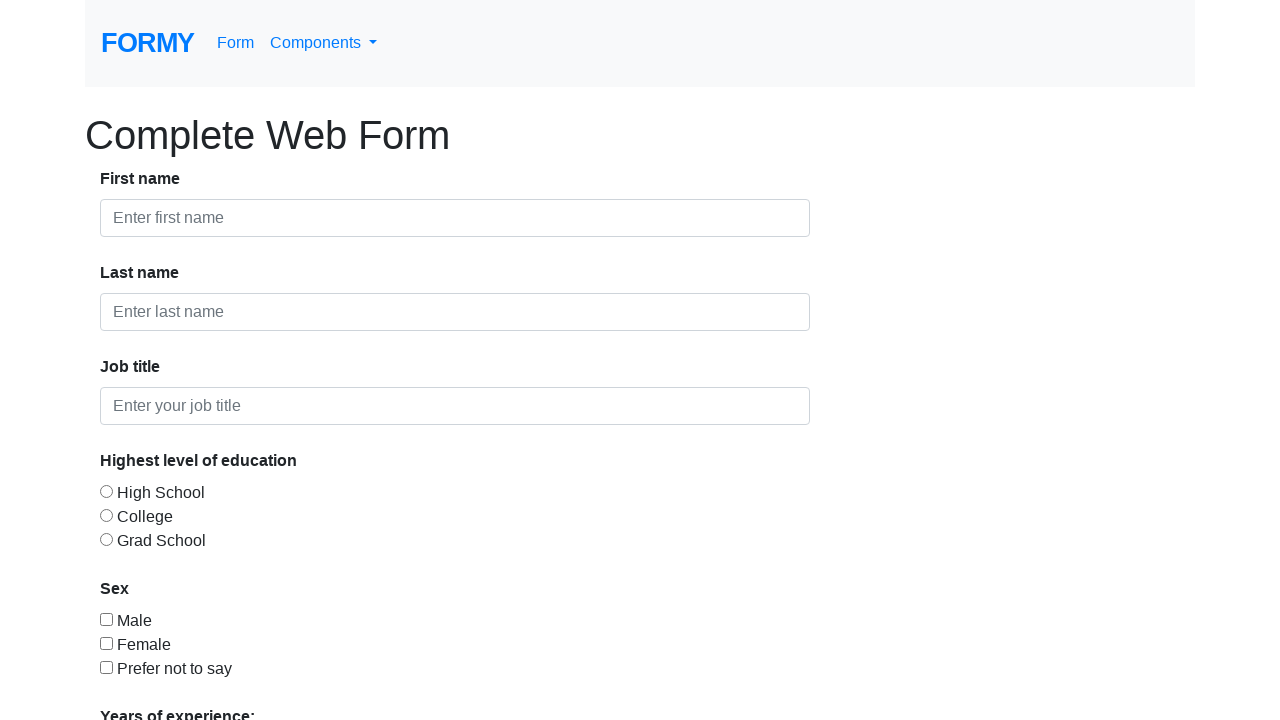

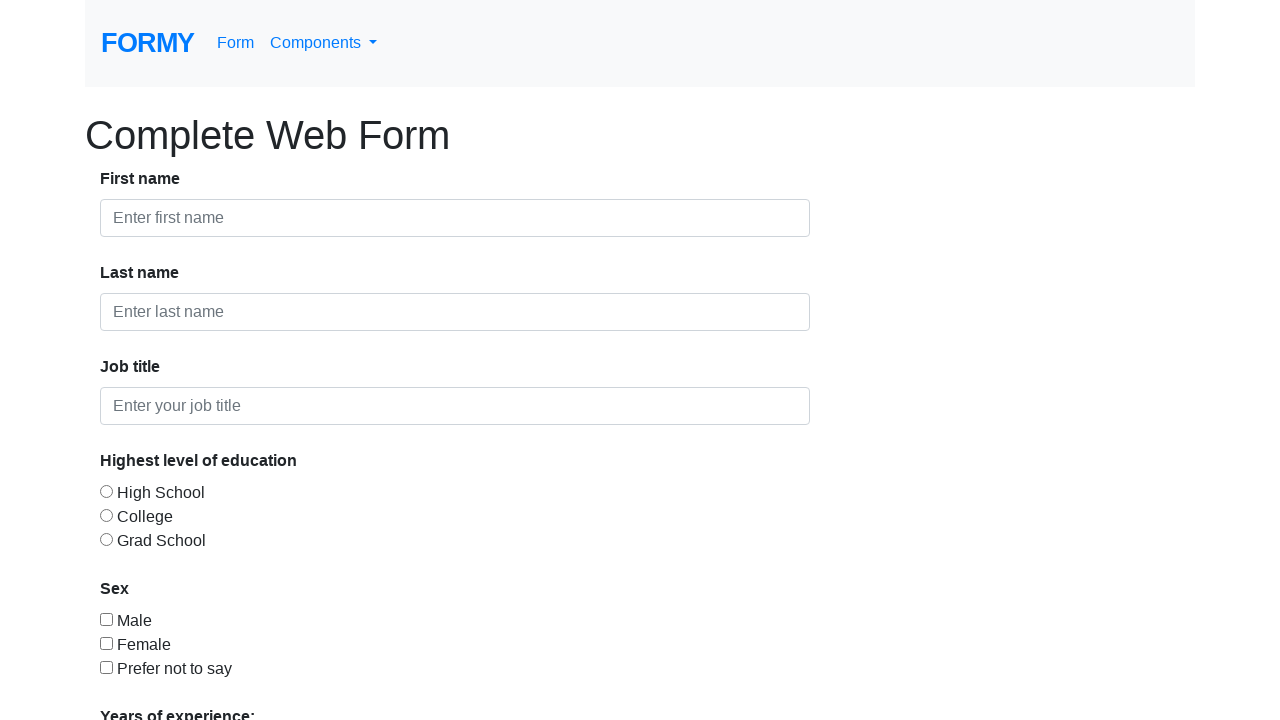